Tests checkbox functionality by selecting all checkboxes on the page, verifying they are selected, then refreshing and selecting only a specific checkbox labeled "Heart Attack"

Starting URL: https://automationfc.github.io/multiple-fields/

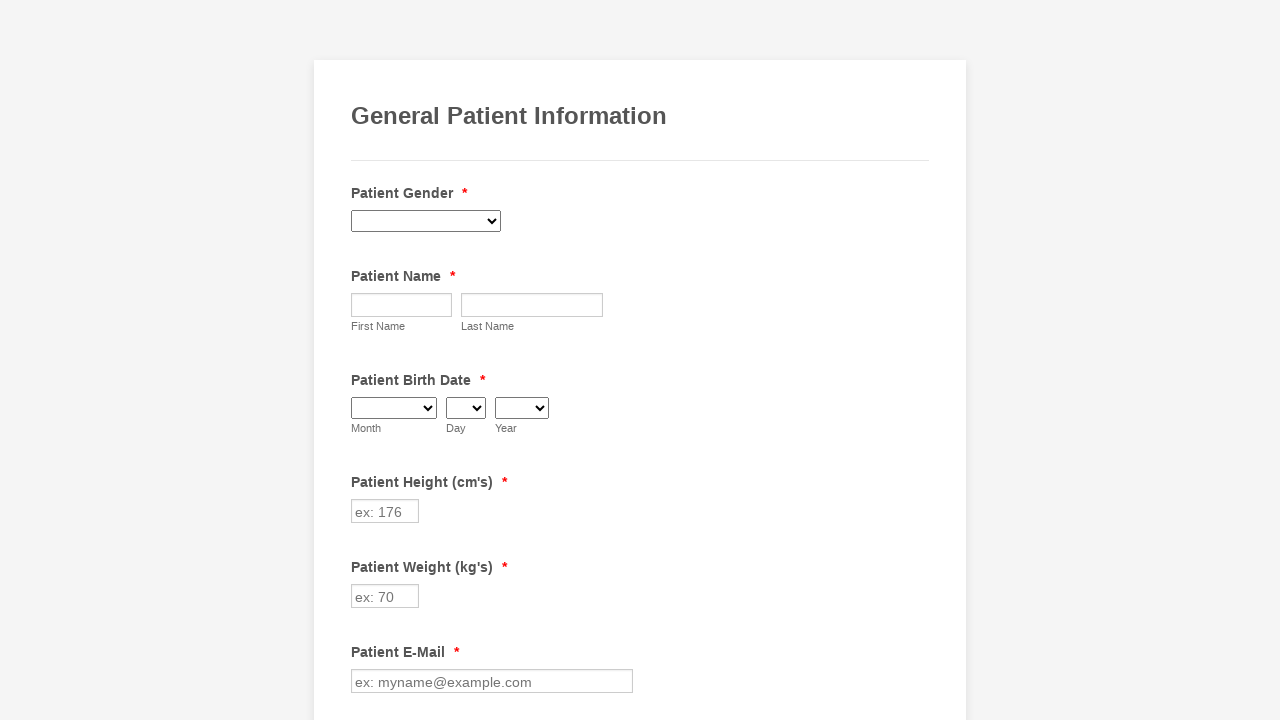

Waited for checkboxes to be present on the page
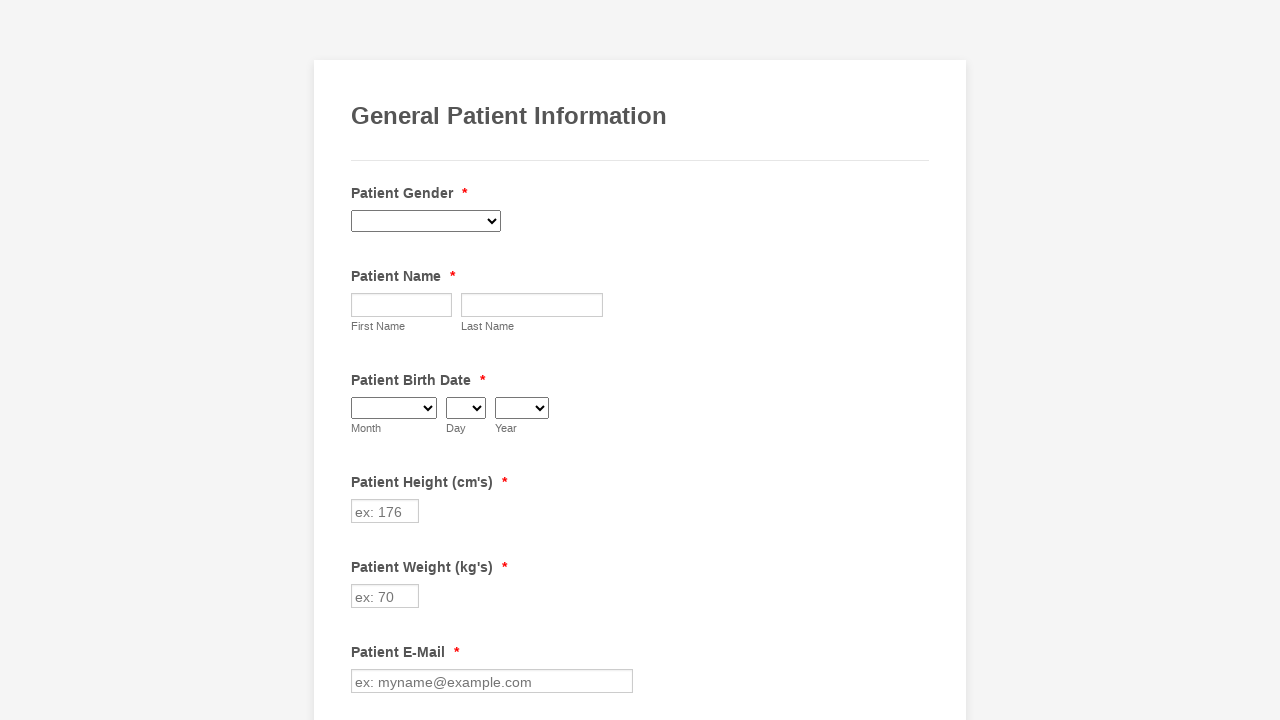

Located all checkboxes on the page
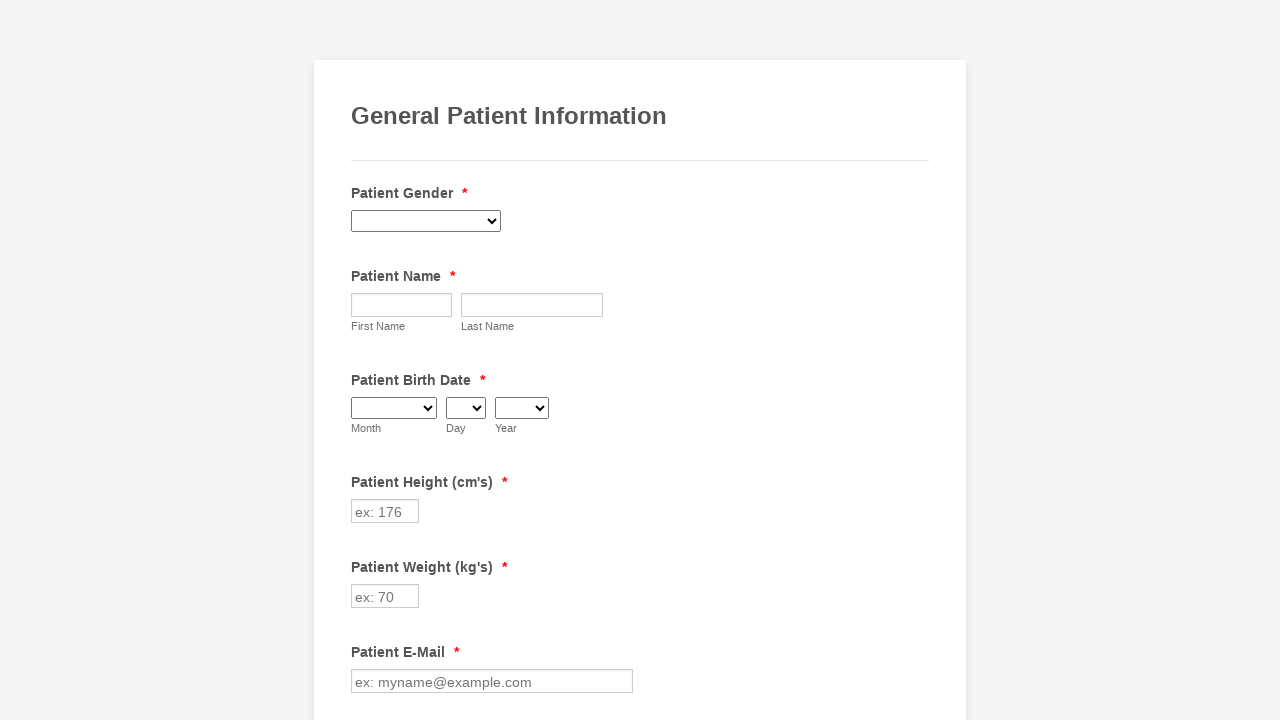

Found 29 checkboxes on the page
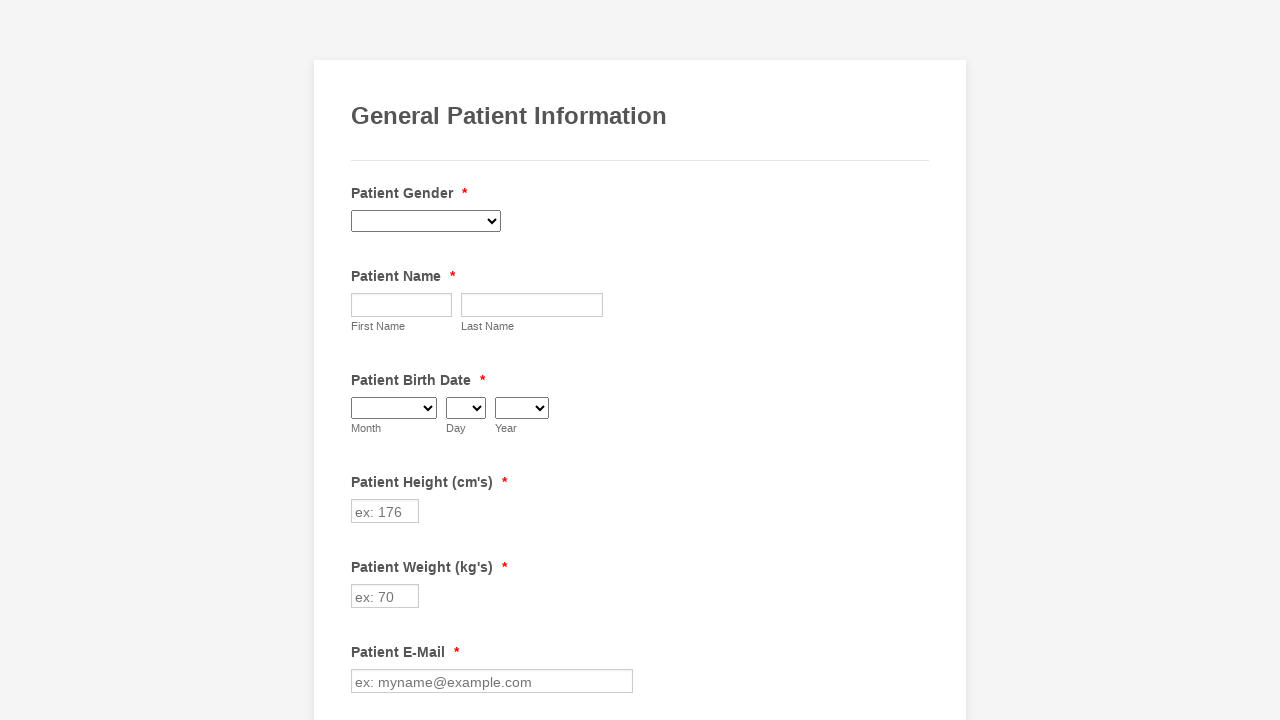

Clicked checkbox at index 0 to select it at (362, 360) on div.form-single-column input[type='checkbox'] >> nth=0
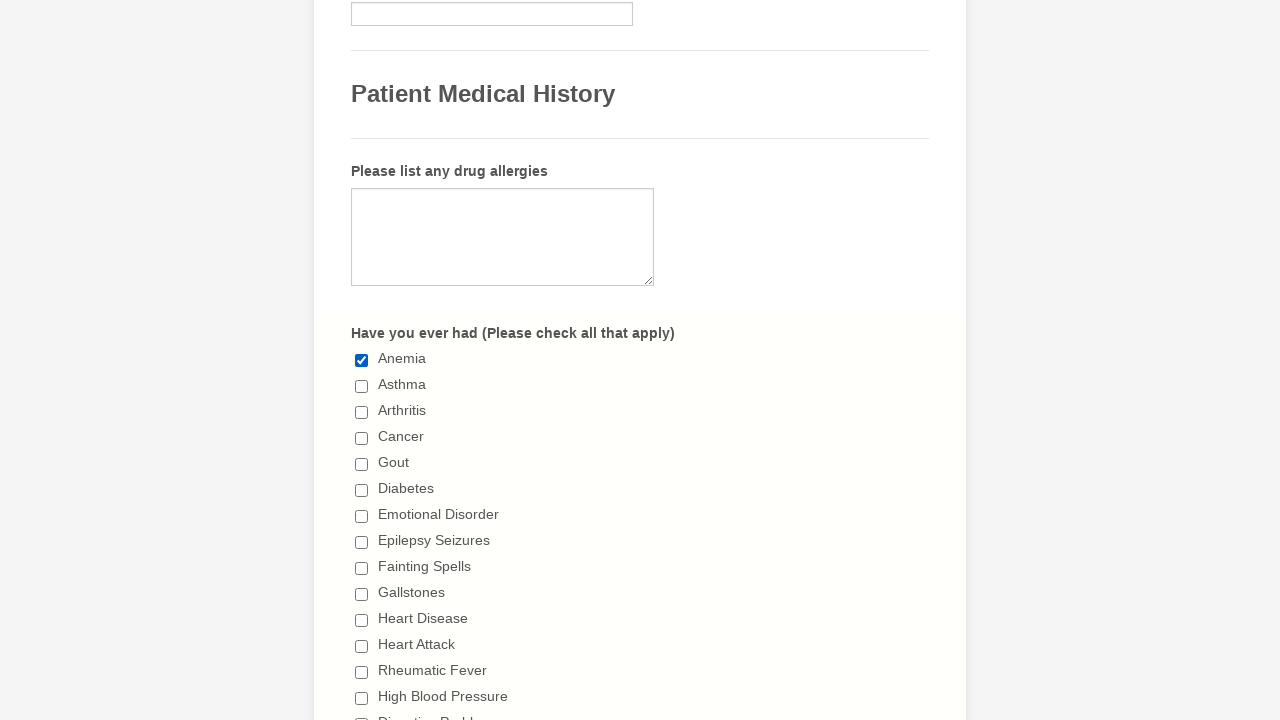

Clicked checkbox at index 1 to select it at (362, 386) on div.form-single-column input[type='checkbox'] >> nth=1
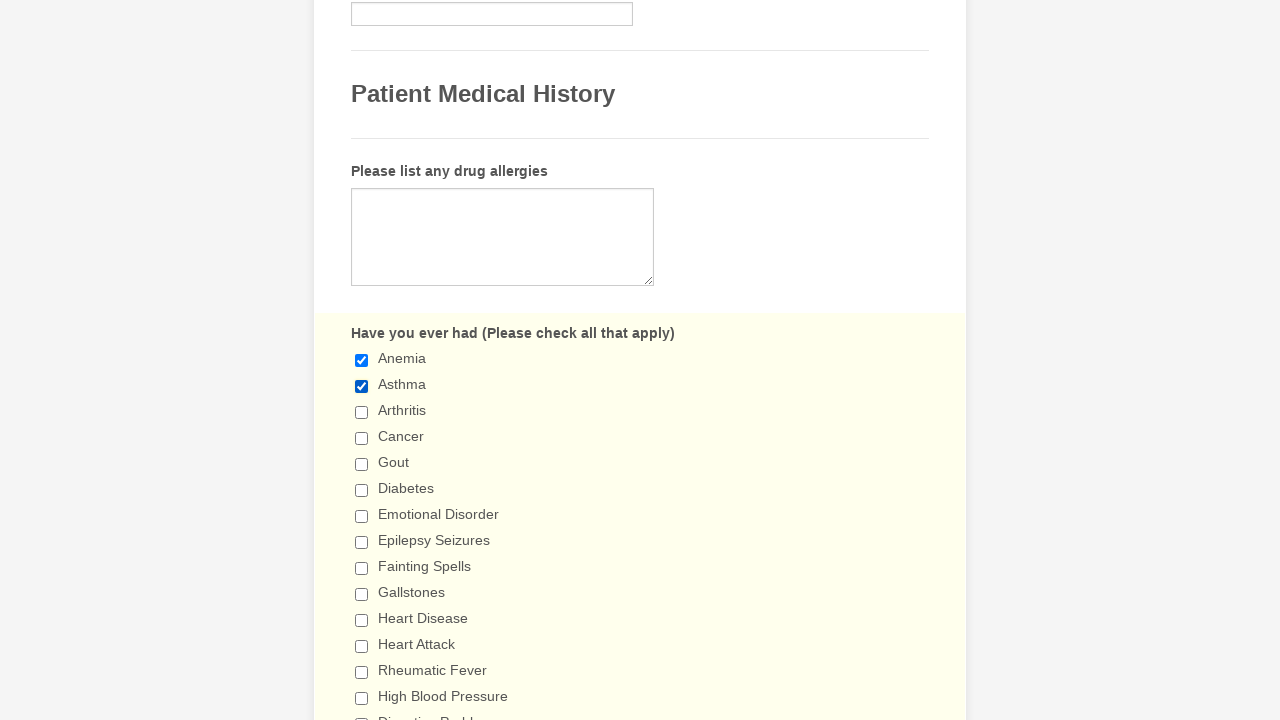

Clicked checkbox at index 2 to select it at (362, 412) on div.form-single-column input[type='checkbox'] >> nth=2
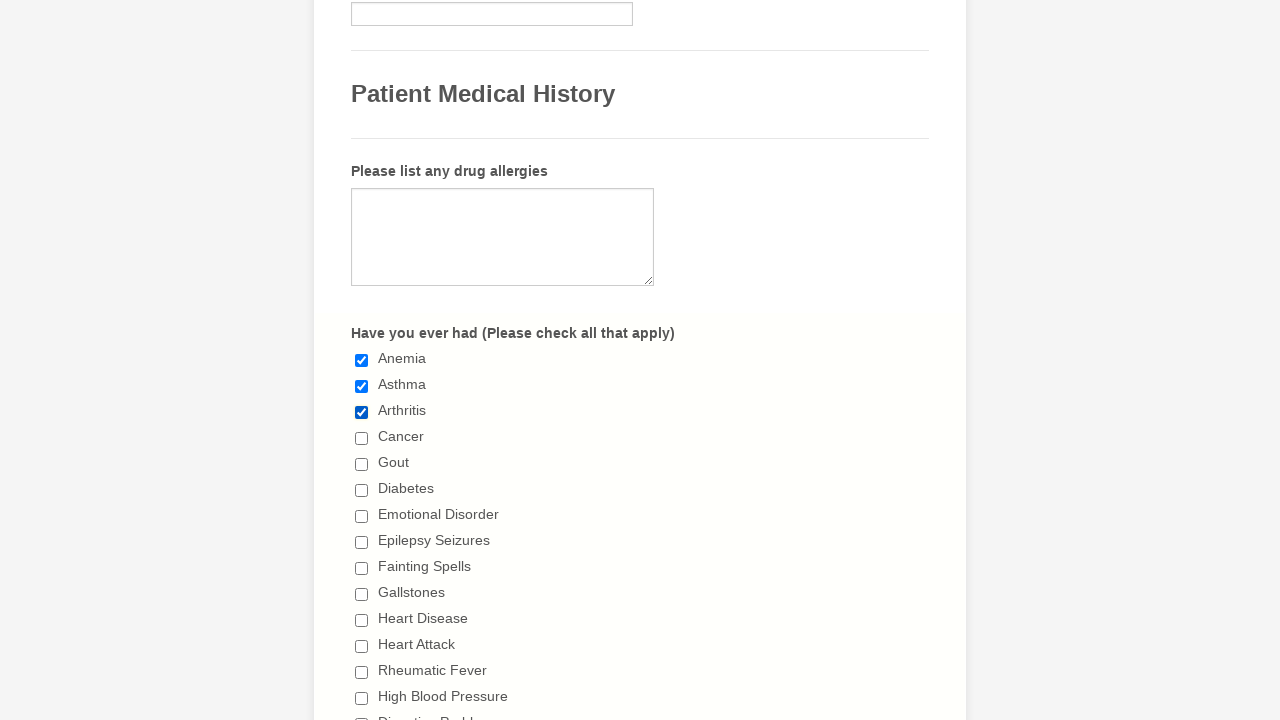

Clicked checkbox at index 3 to select it at (362, 438) on div.form-single-column input[type='checkbox'] >> nth=3
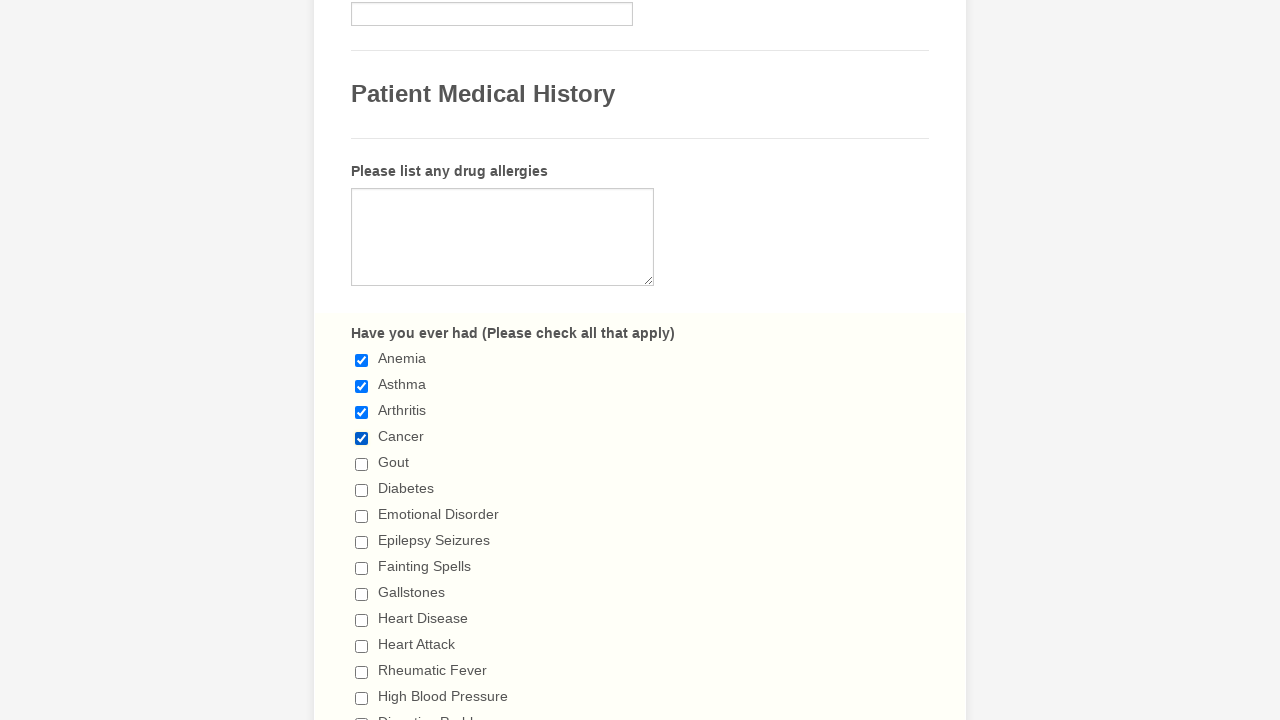

Clicked checkbox at index 4 to select it at (362, 464) on div.form-single-column input[type='checkbox'] >> nth=4
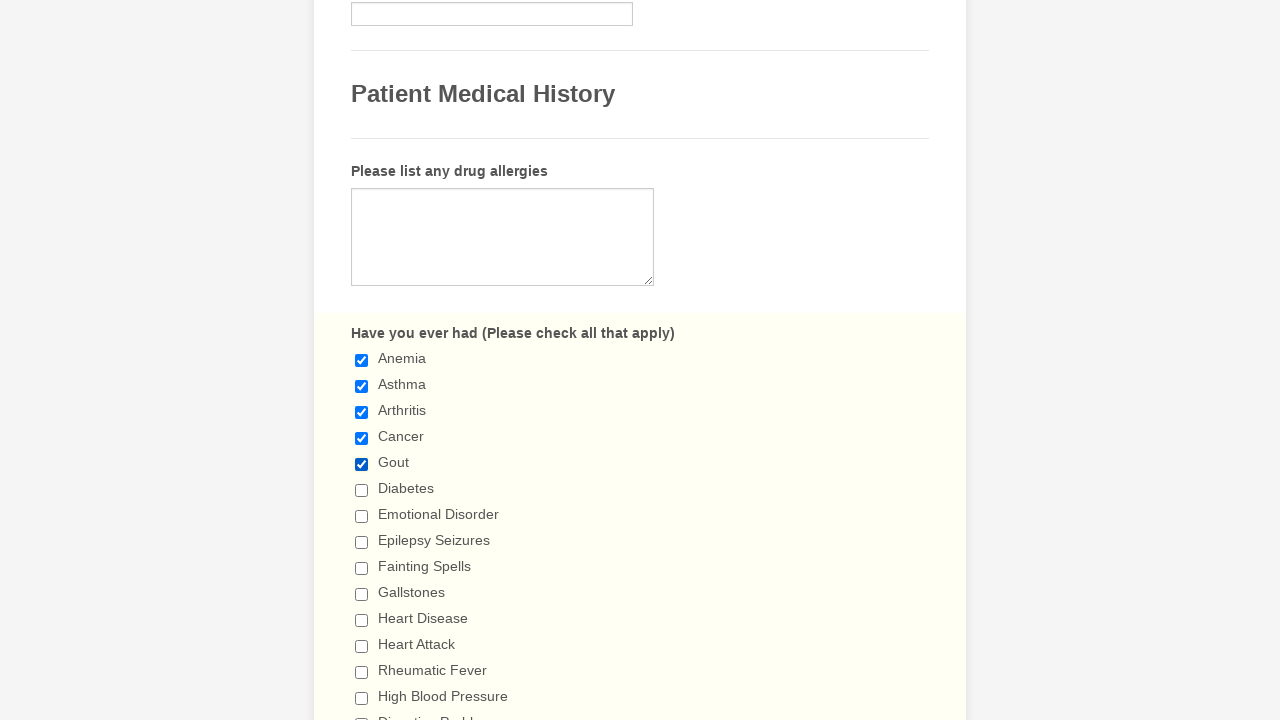

Clicked checkbox at index 5 to select it at (362, 490) on div.form-single-column input[type='checkbox'] >> nth=5
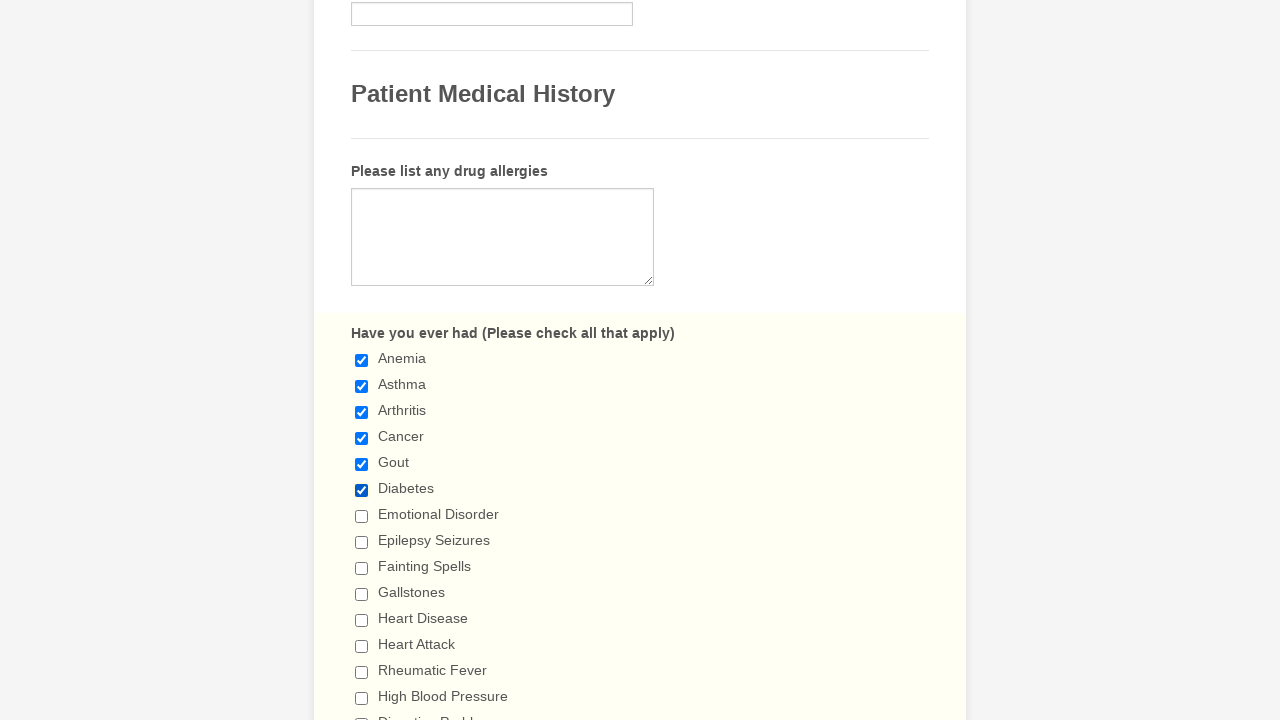

Clicked checkbox at index 6 to select it at (362, 516) on div.form-single-column input[type='checkbox'] >> nth=6
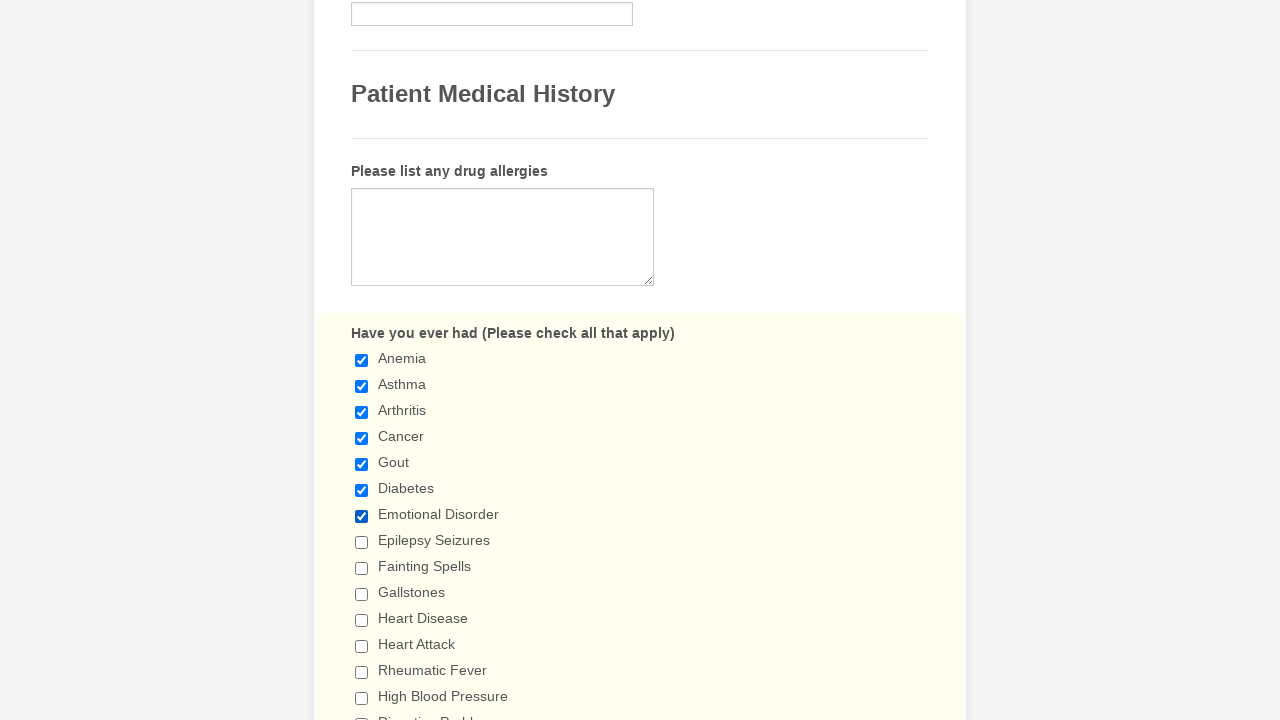

Clicked checkbox at index 7 to select it at (362, 542) on div.form-single-column input[type='checkbox'] >> nth=7
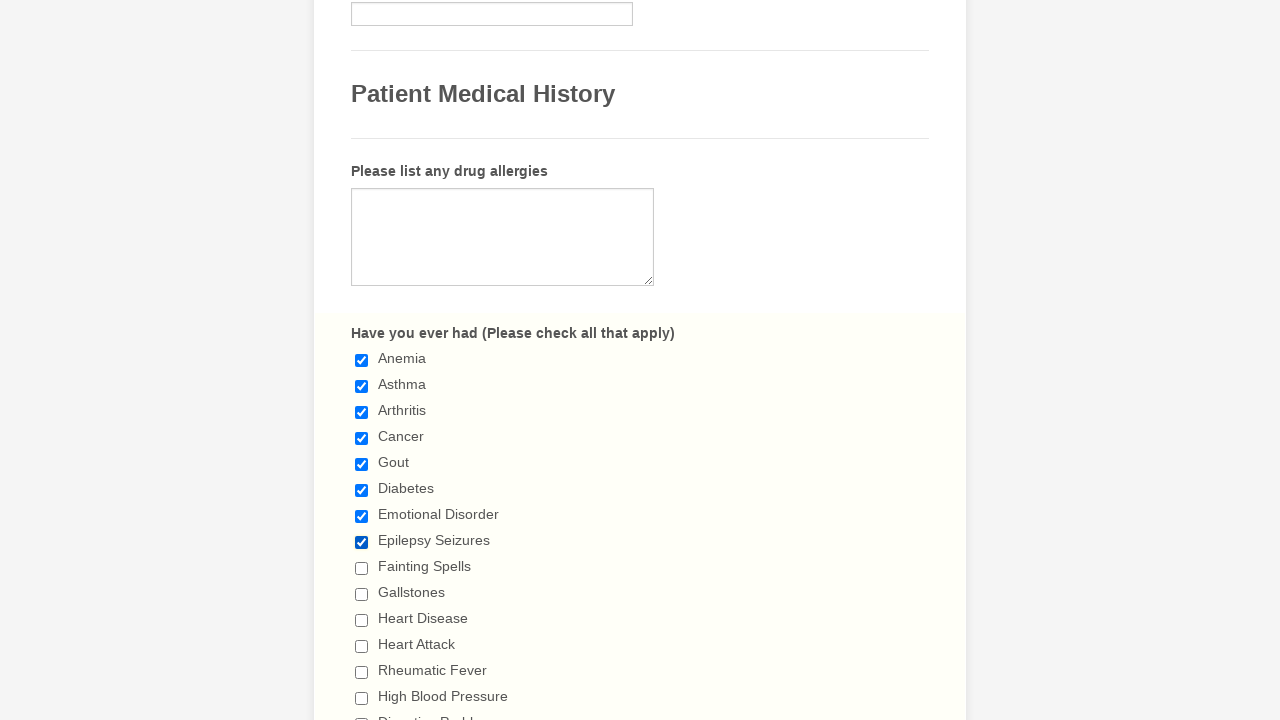

Clicked checkbox at index 8 to select it at (362, 568) on div.form-single-column input[type='checkbox'] >> nth=8
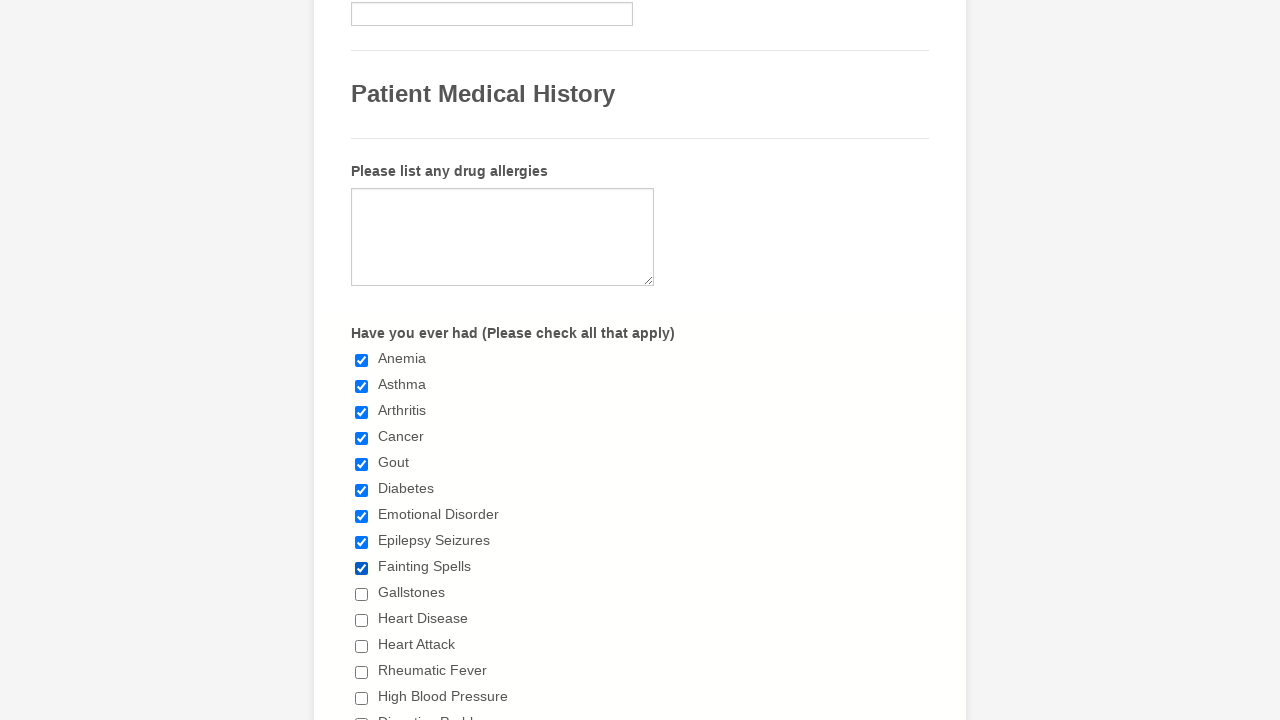

Clicked checkbox at index 9 to select it at (362, 594) on div.form-single-column input[type='checkbox'] >> nth=9
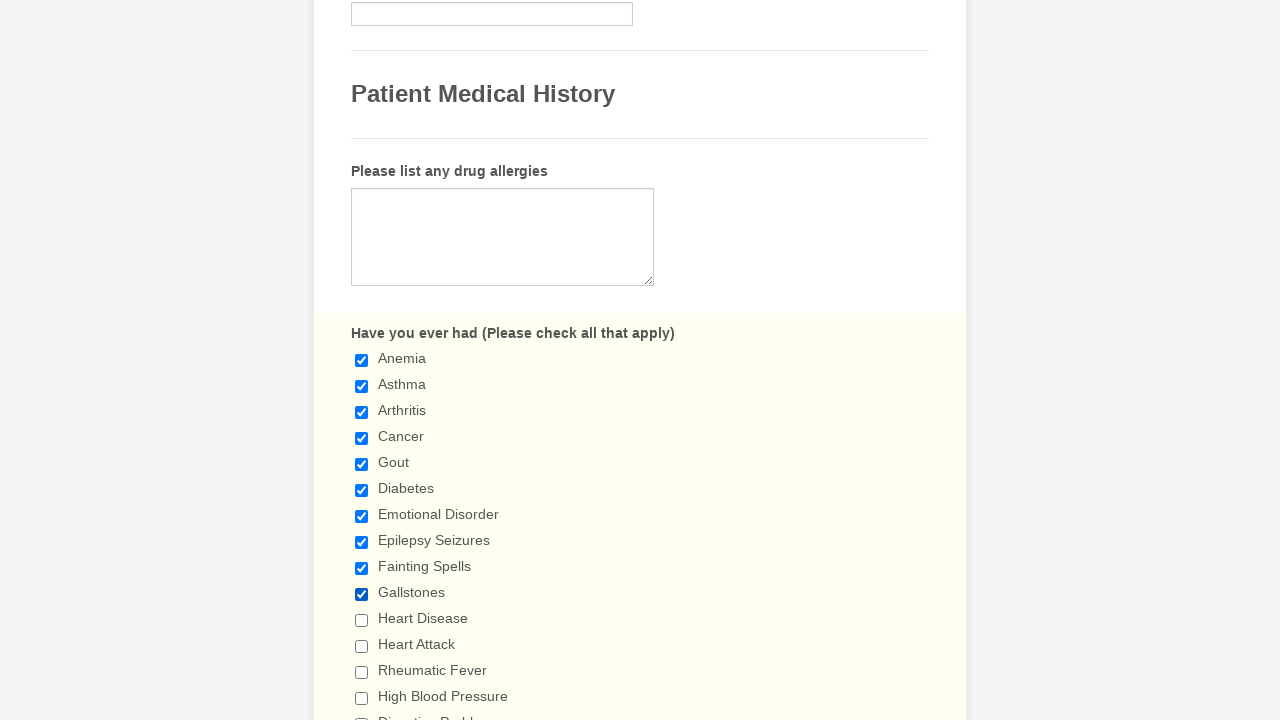

Clicked checkbox at index 10 to select it at (362, 620) on div.form-single-column input[type='checkbox'] >> nth=10
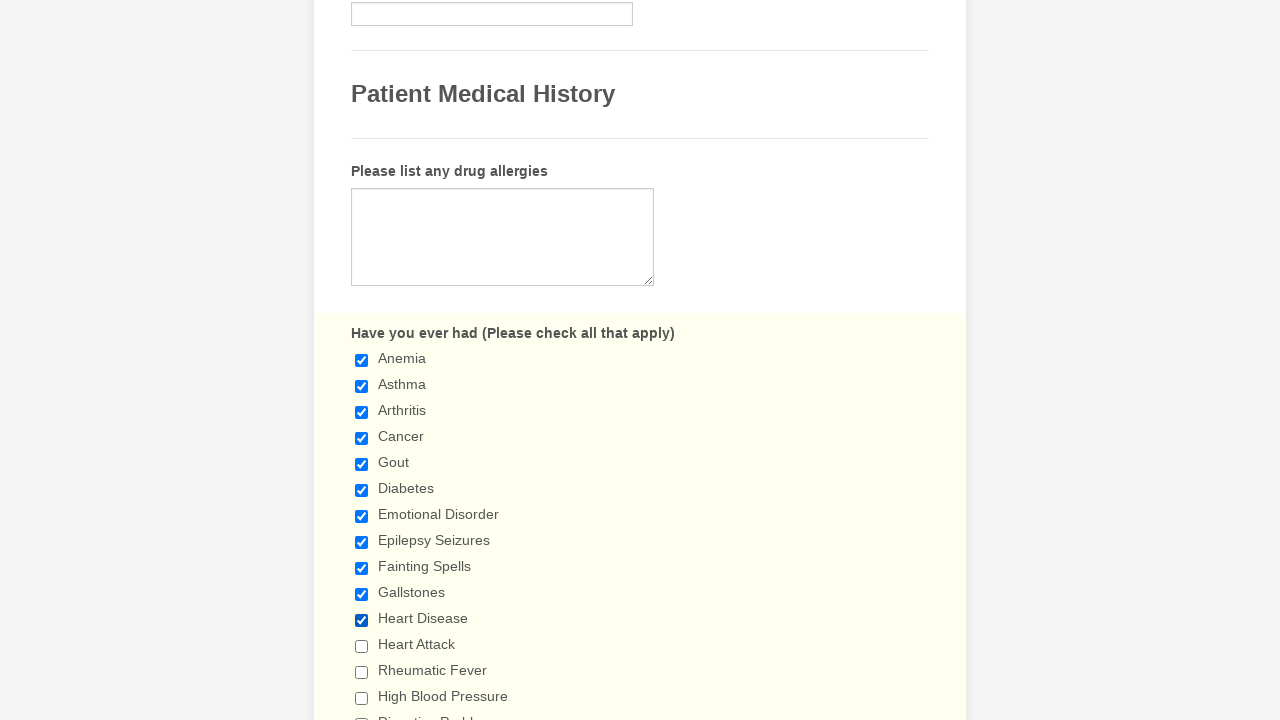

Clicked checkbox at index 11 to select it at (362, 646) on div.form-single-column input[type='checkbox'] >> nth=11
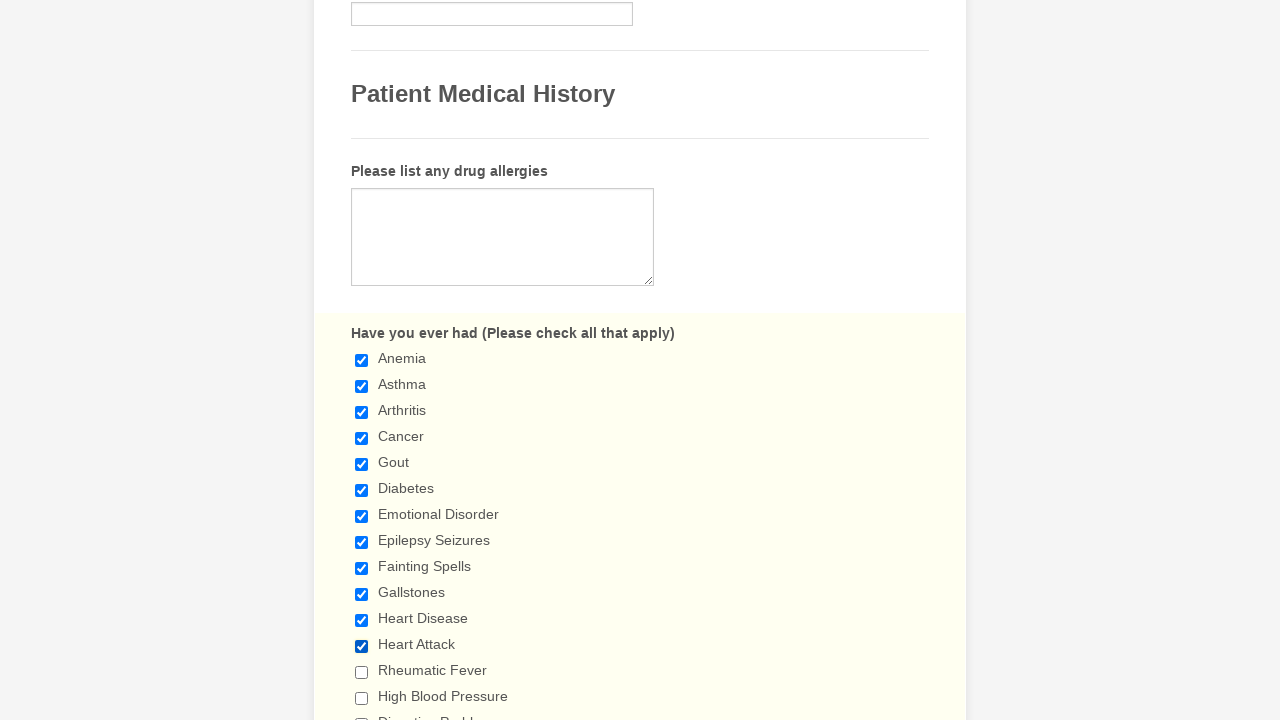

Clicked checkbox at index 12 to select it at (362, 672) on div.form-single-column input[type='checkbox'] >> nth=12
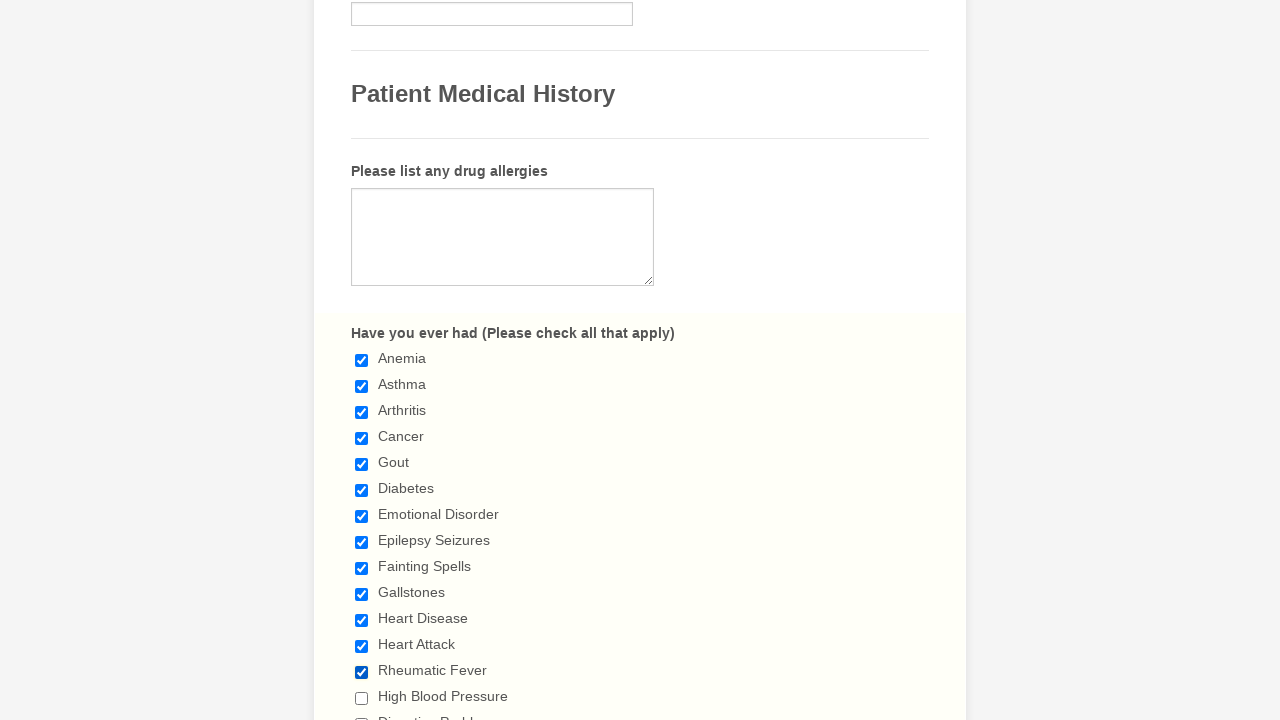

Clicked checkbox at index 13 to select it at (362, 698) on div.form-single-column input[type='checkbox'] >> nth=13
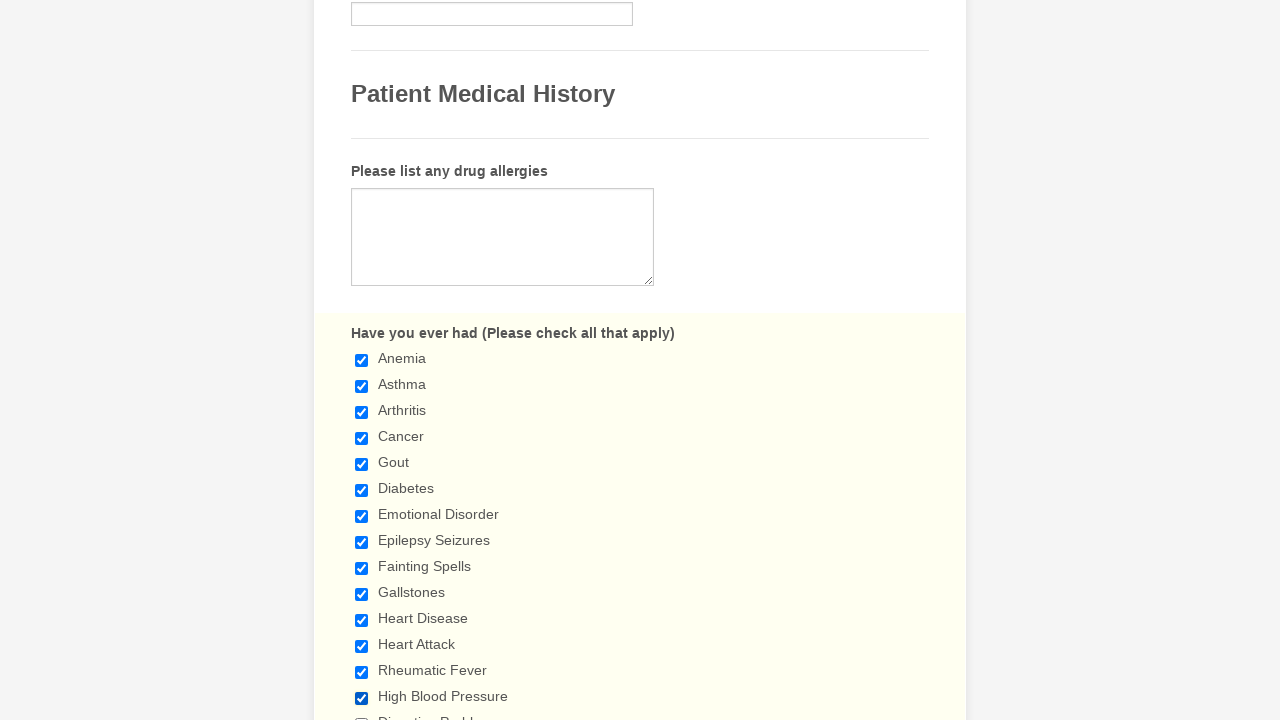

Clicked checkbox at index 14 to select it at (362, 714) on div.form-single-column input[type='checkbox'] >> nth=14
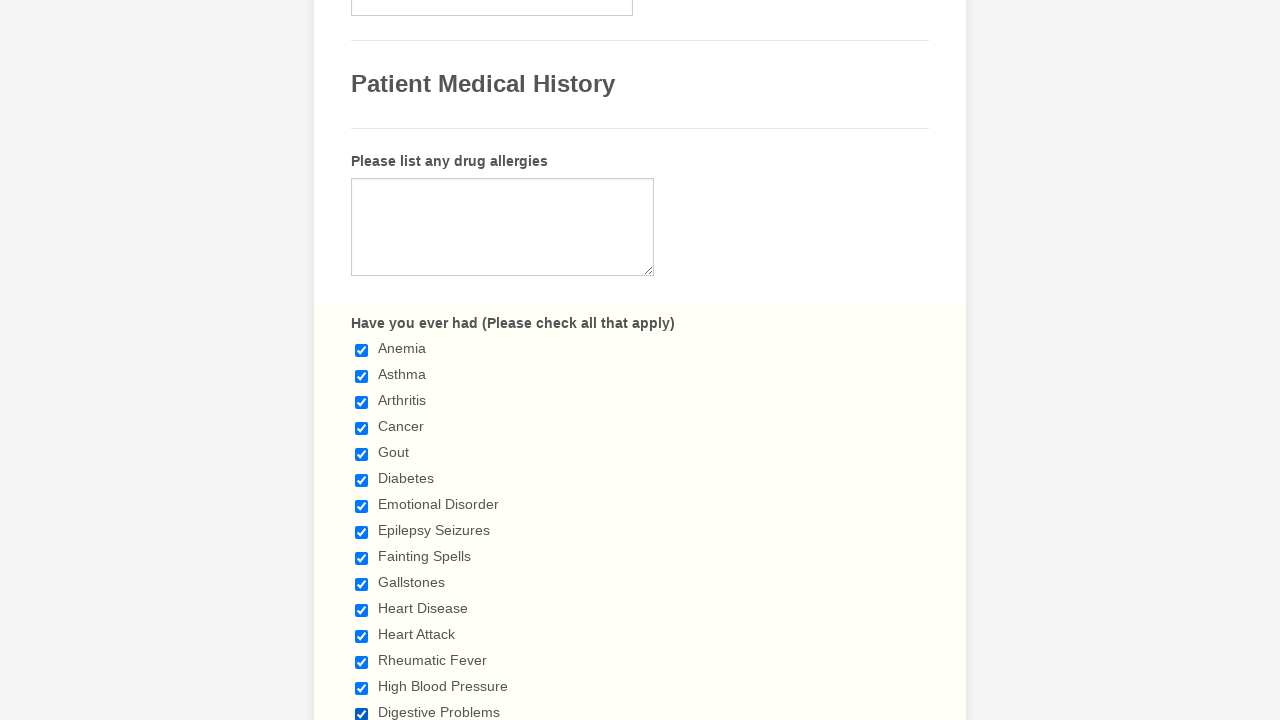

Clicked checkbox at index 15 to select it at (362, 360) on div.form-single-column input[type='checkbox'] >> nth=15
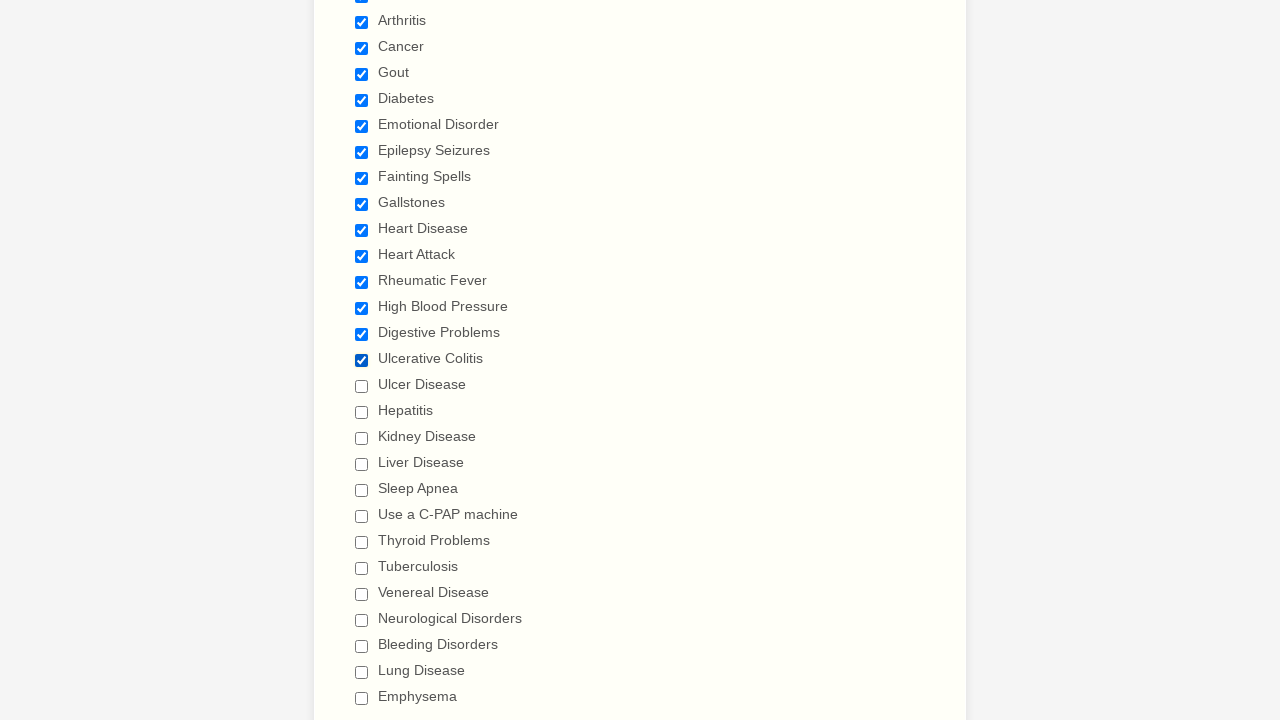

Clicked checkbox at index 16 to select it at (362, 386) on div.form-single-column input[type='checkbox'] >> nth=16
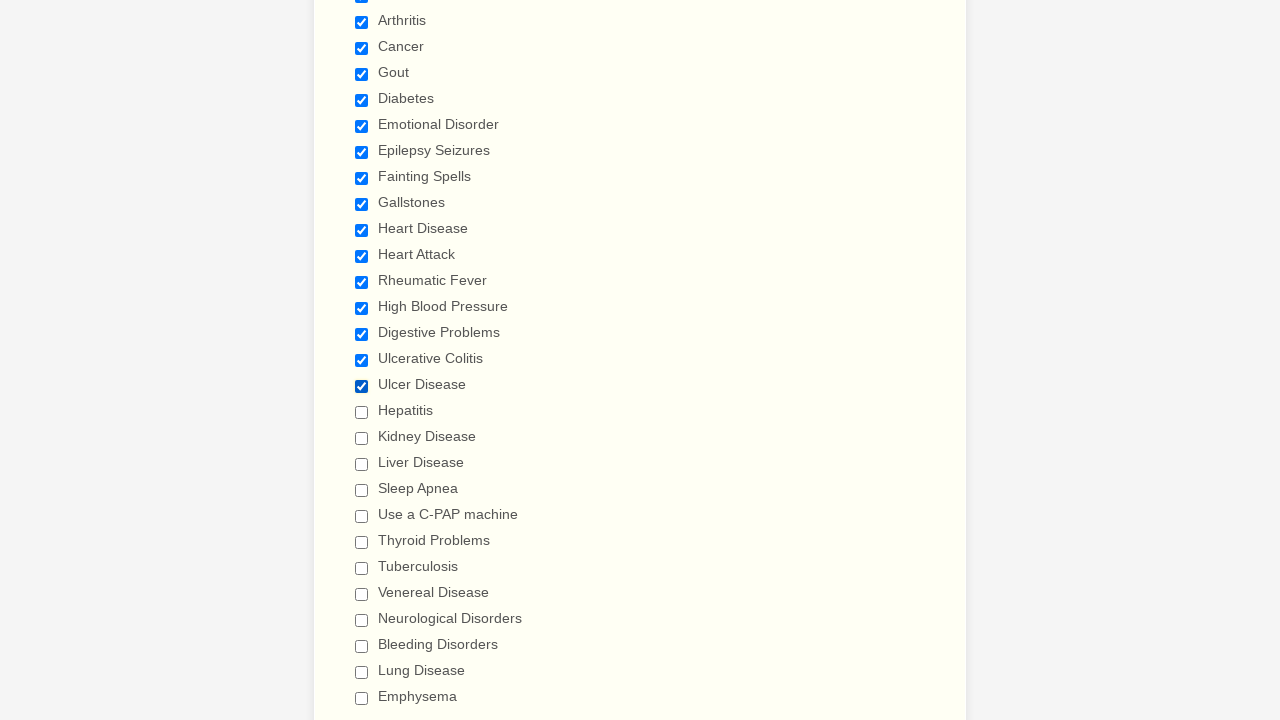

Clicked checkbox at index 17 to select it at (362, 412) on div.form-single-column input[type='checkbox'] >> nth=17
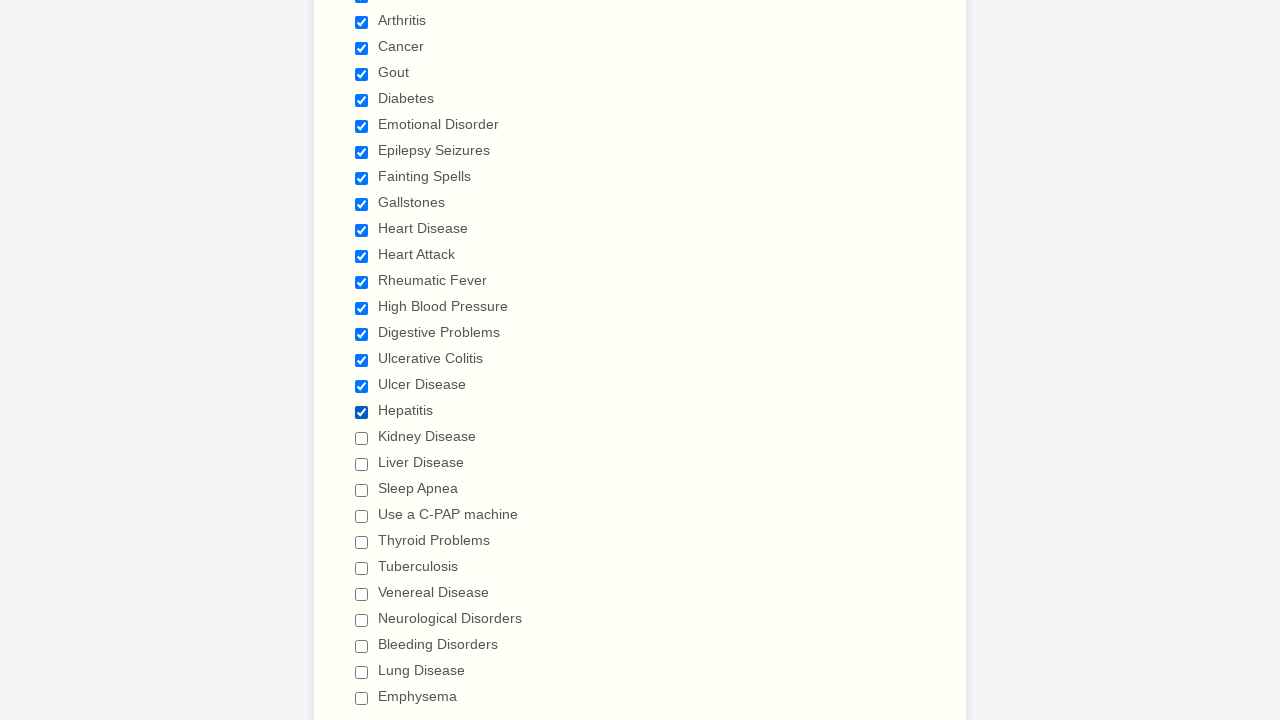

Clicked checkbox at index 18 to select it at (362, 438) on div.form-single-column input[type='checkbox'] >> nth=18
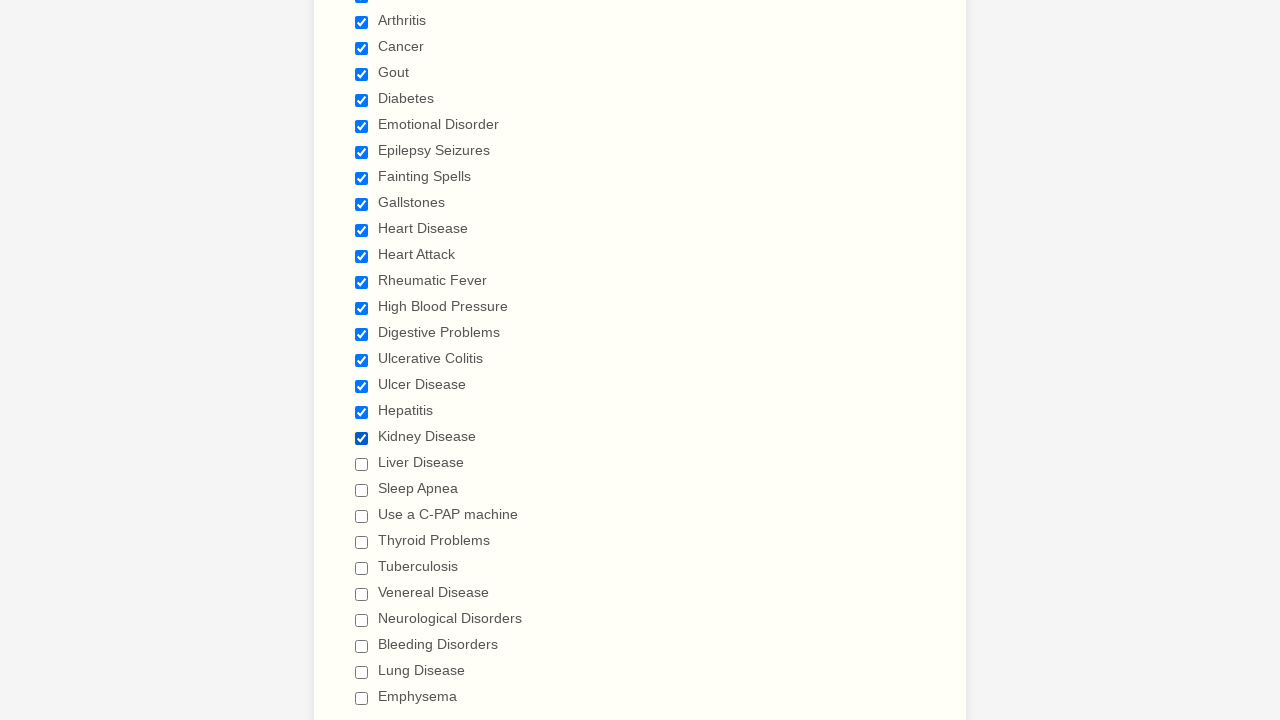

Clicked checkbox at index 19 to select it at (362, 464) on div.form-single-column input[type='checkbox'] >> nth=19
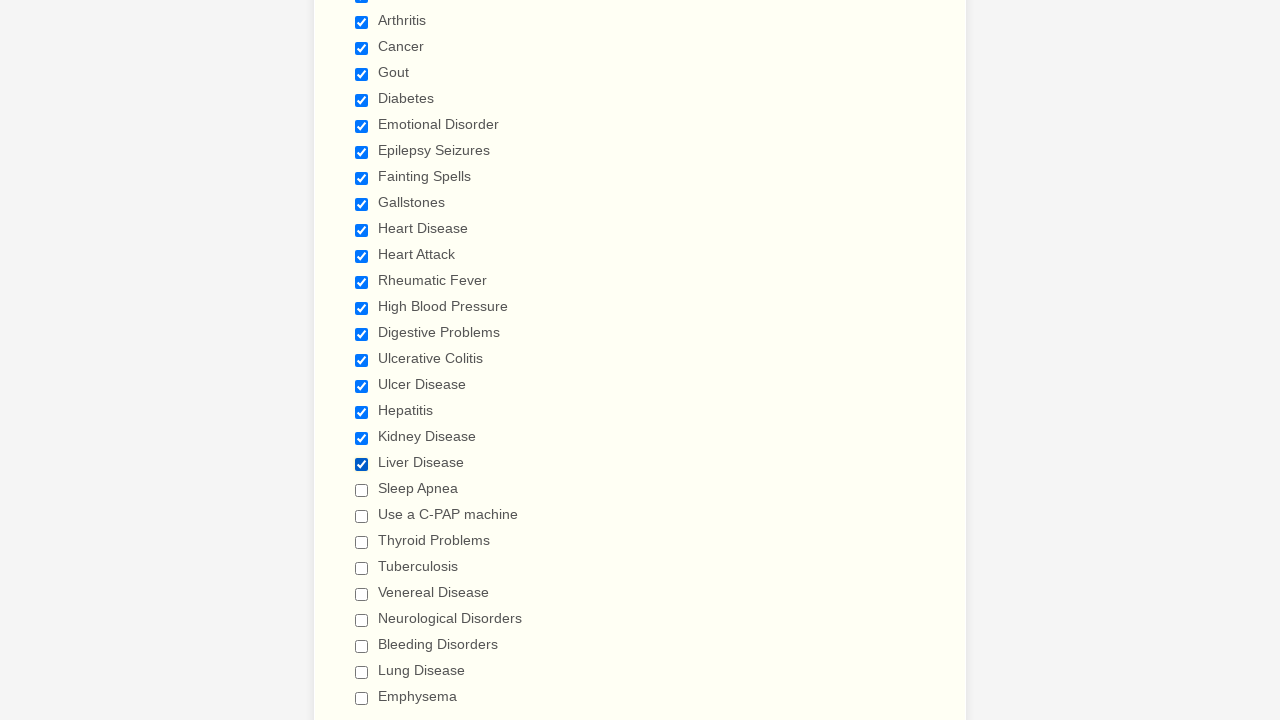

Clicked checkbox at index 20 to select it at (362, 490) on div.form-single-column input[type='checkbox'] >> nth=20
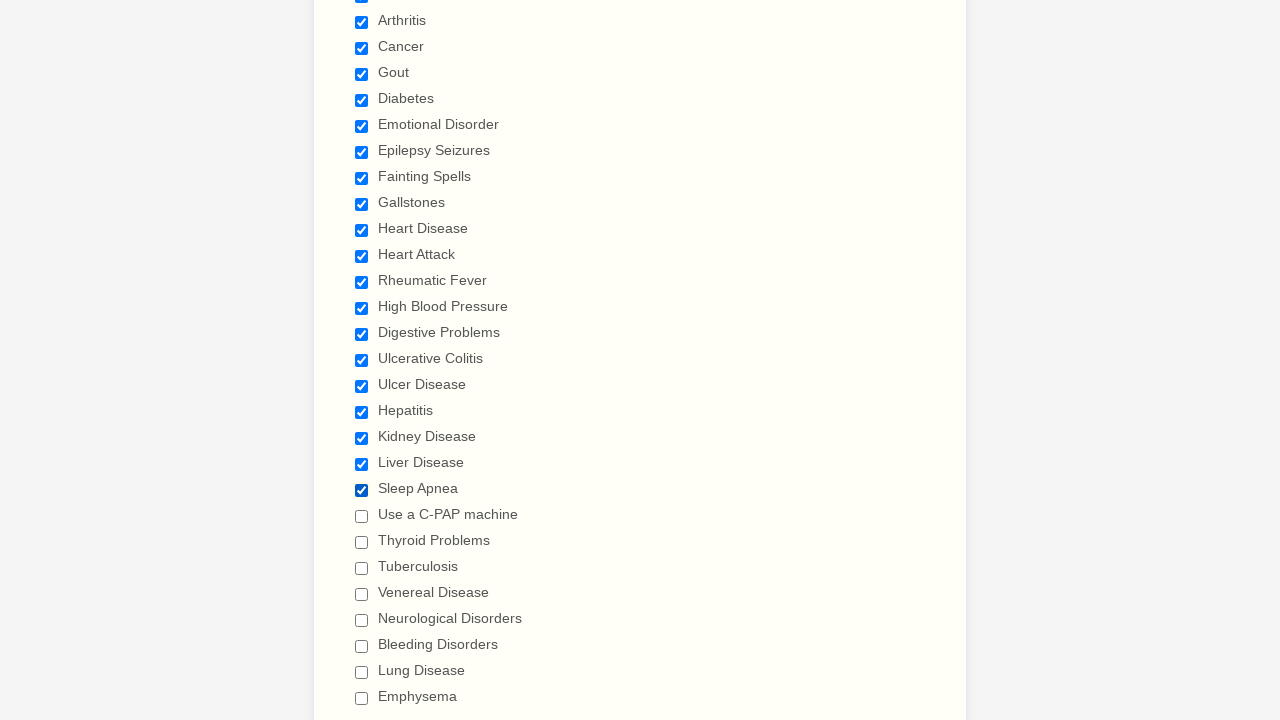

Clicked checkbox at index 21 to select it at (362, 516) on div.form-single-column input[type='checkbox'] >> nth=21
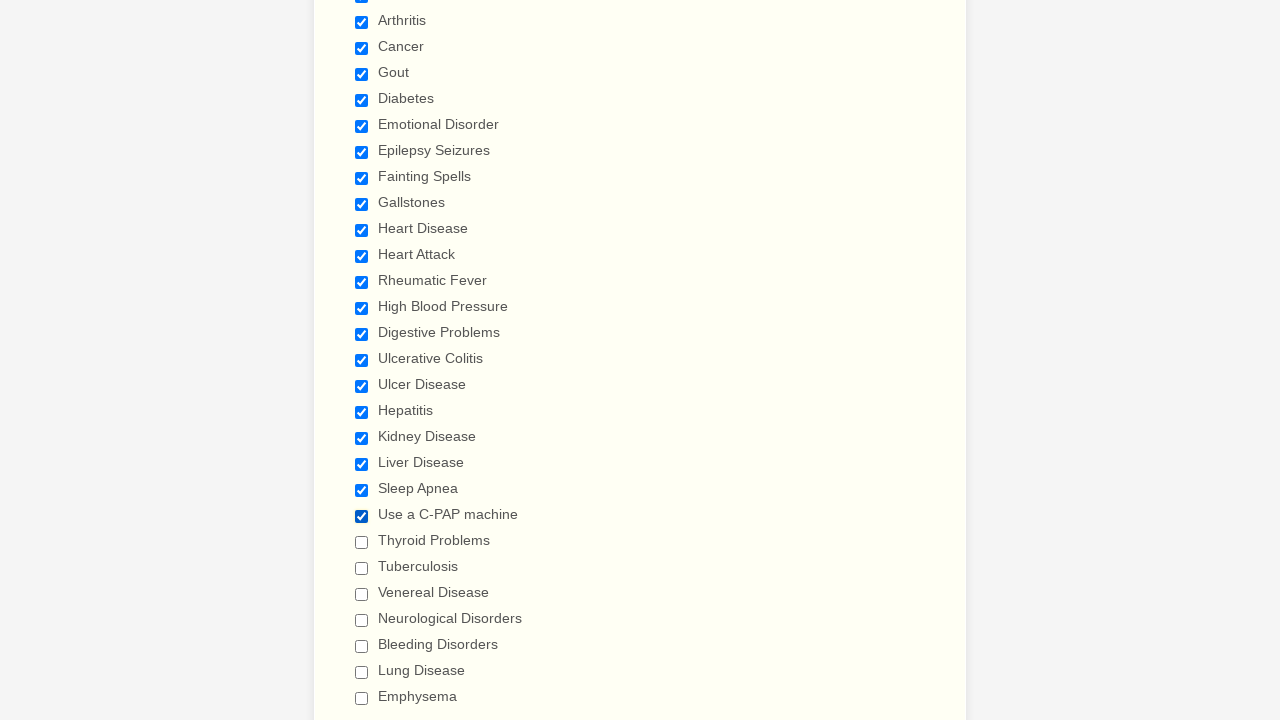

Clicked checkbox at index 22 to select it at (362, 542) on div.form-single-column input[type='checkbox'] >> nth=22
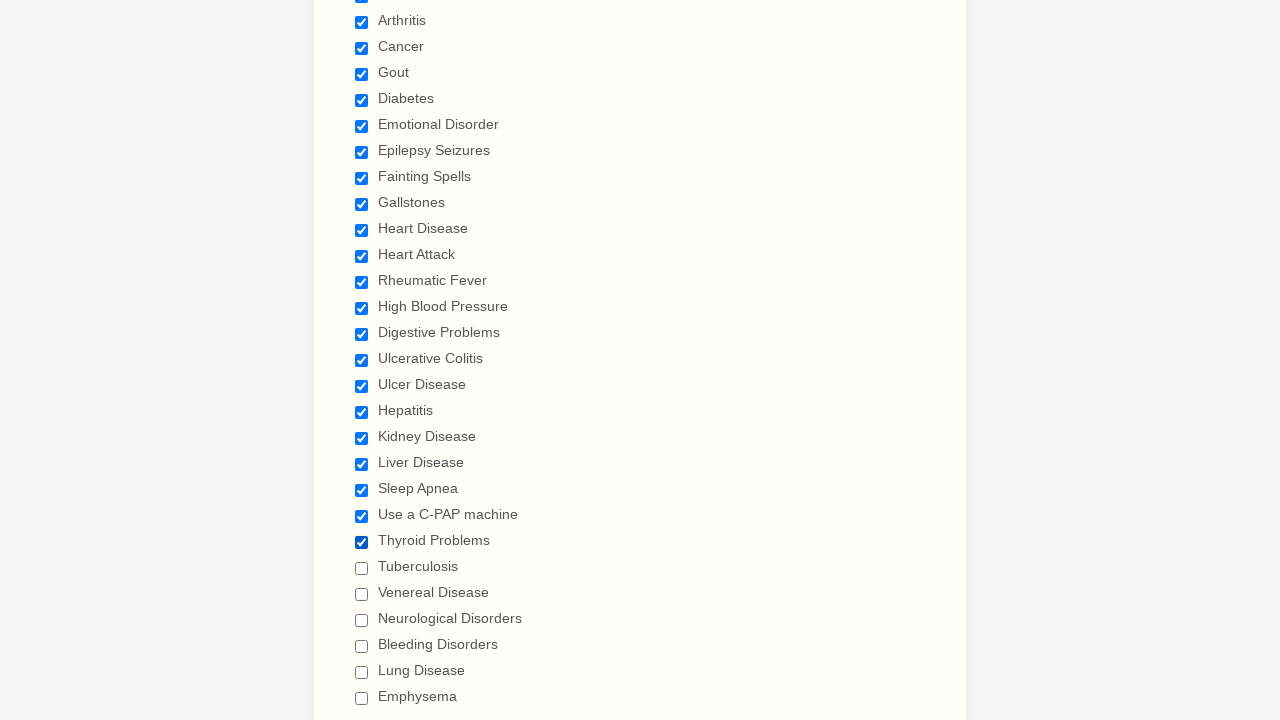

Clicked checkbox at index 23 to select it at (362, 568) on div.form-single-column input[type='checkbox'] >> nth=23
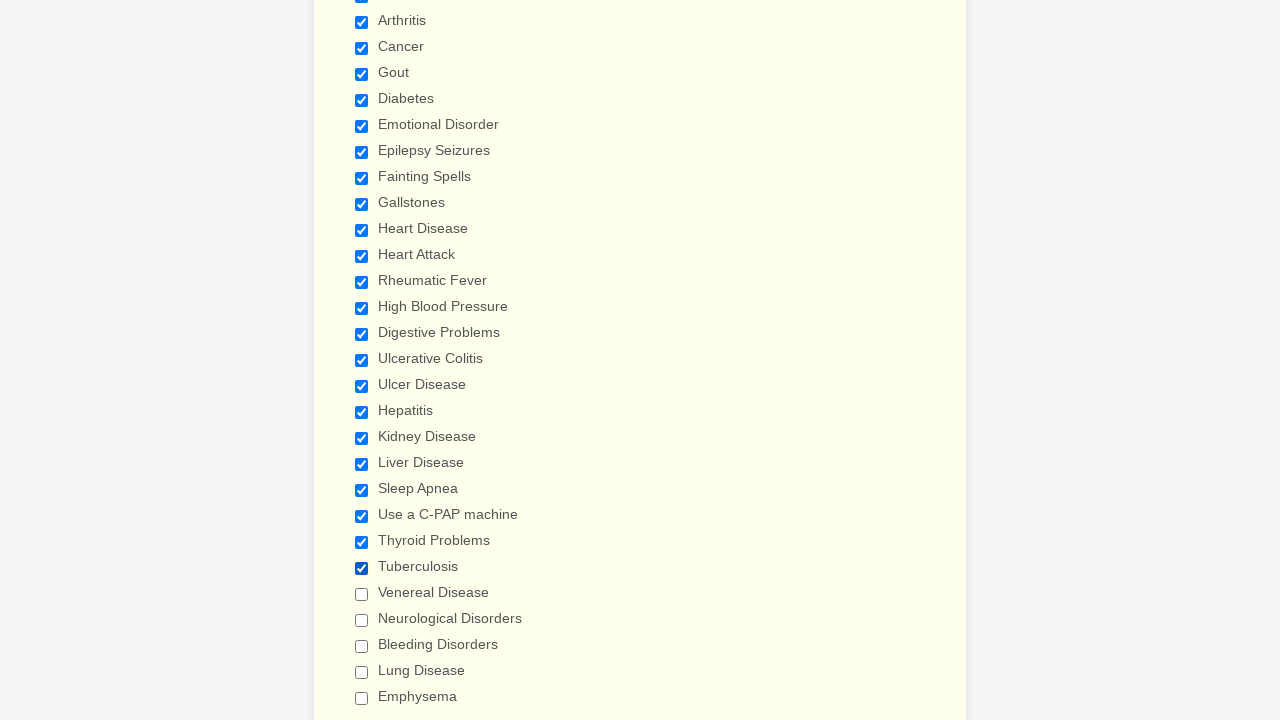

Clicked checkbox at index 24 to select it at (362, 594) on div.form-single-column input[type='checkbox'] >> nth=24
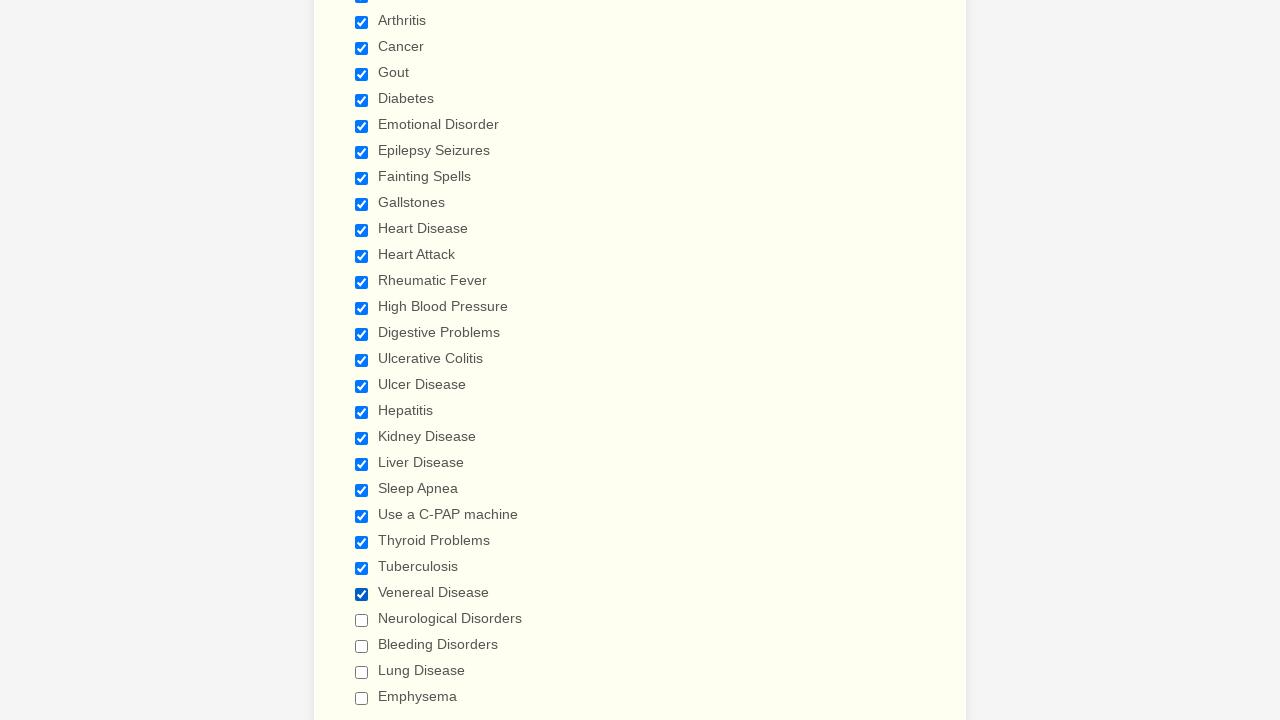

Clicked checkbox at index 25 to select it at (362, 620) on div.form-single-column input[type='checkbox'] >> nth=25
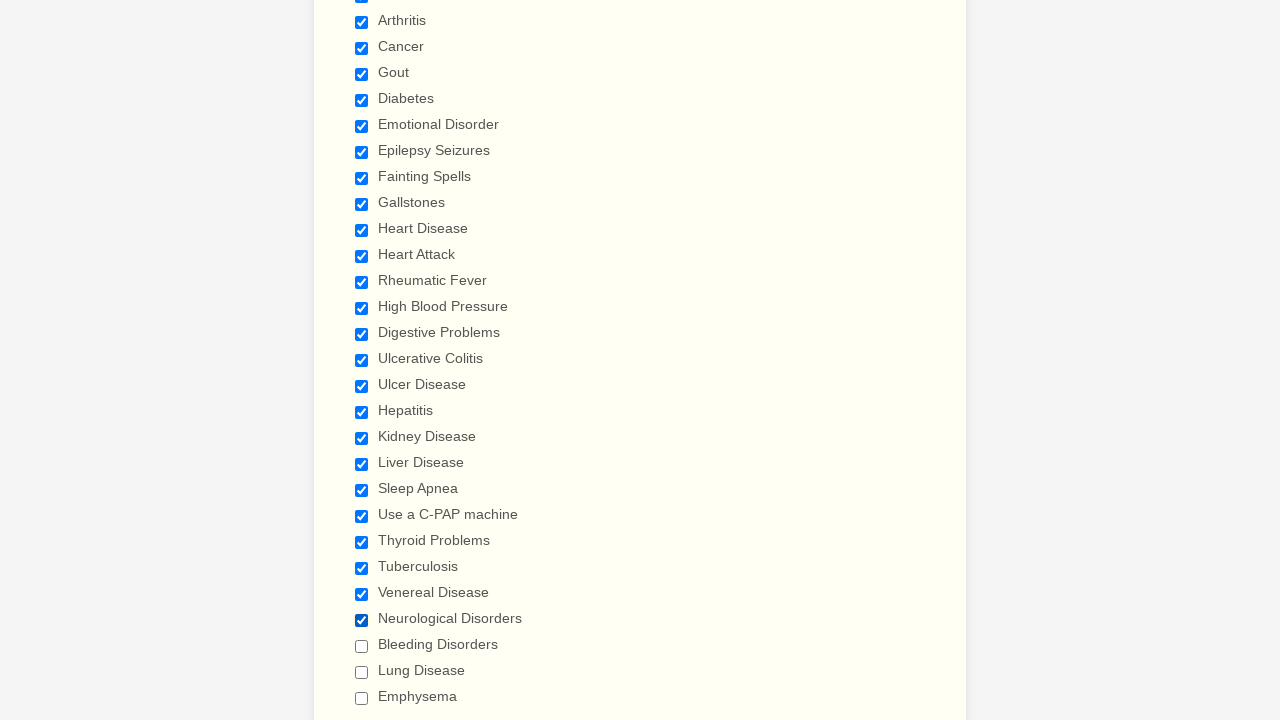

Clicked checkbox at index 26 to select it at (362, 646) on div.form-single-column input[type='checkbox'] >> nth=26
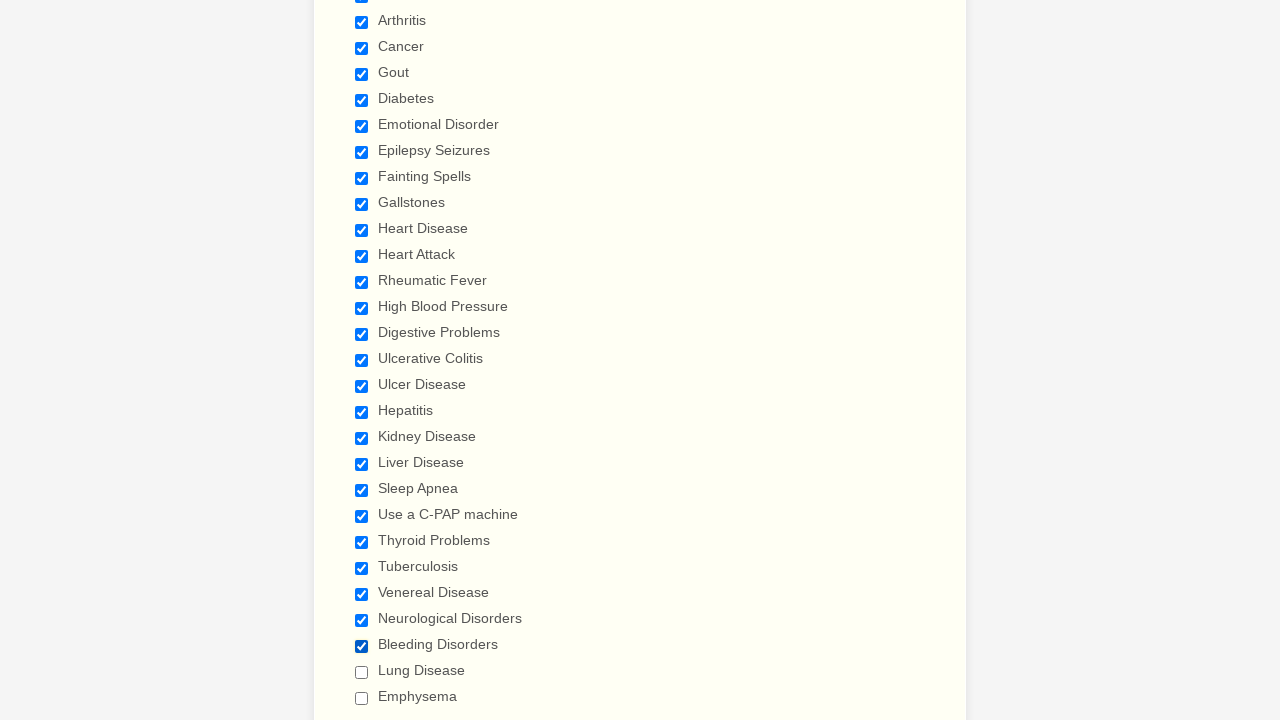

Clicked checkbox at index 27 to select it at (362, 672) on div.form-single-column input[type='checkbox'] >> nth=27
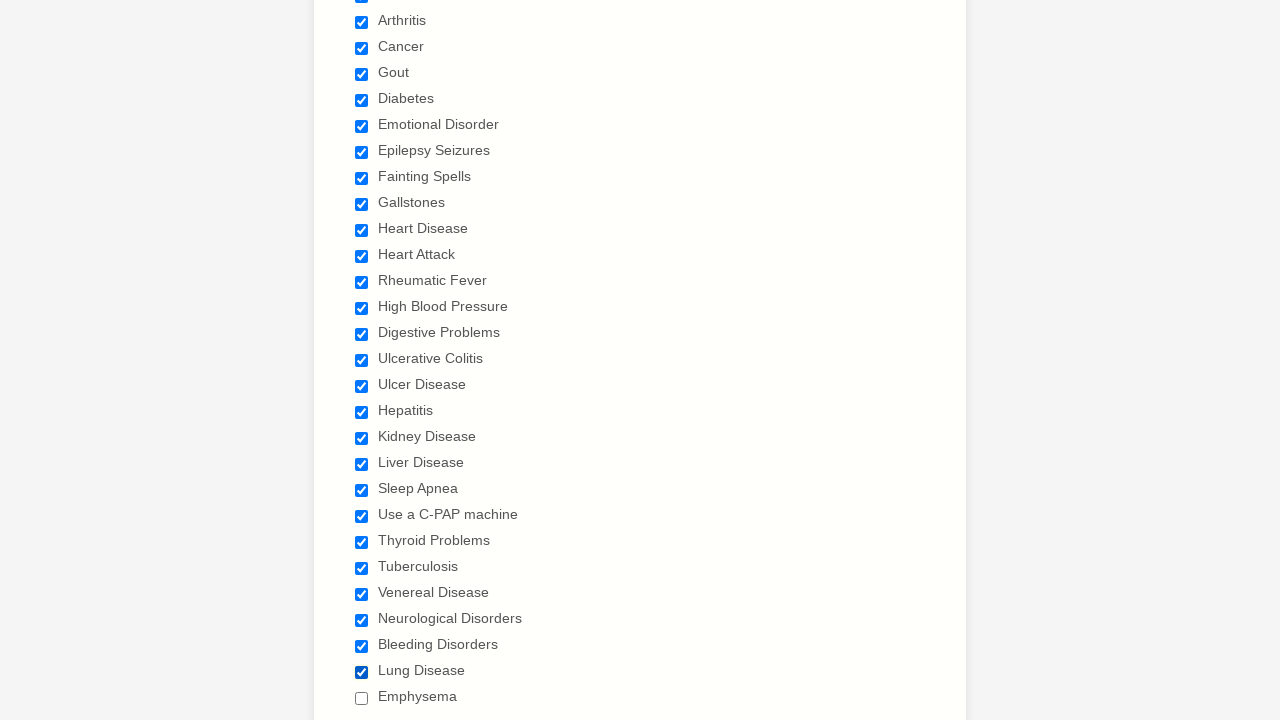

Clicked checkbox at index 28 to select it at (362, 698) on div.form-single-column input[type='checkbox'] >> nth=28
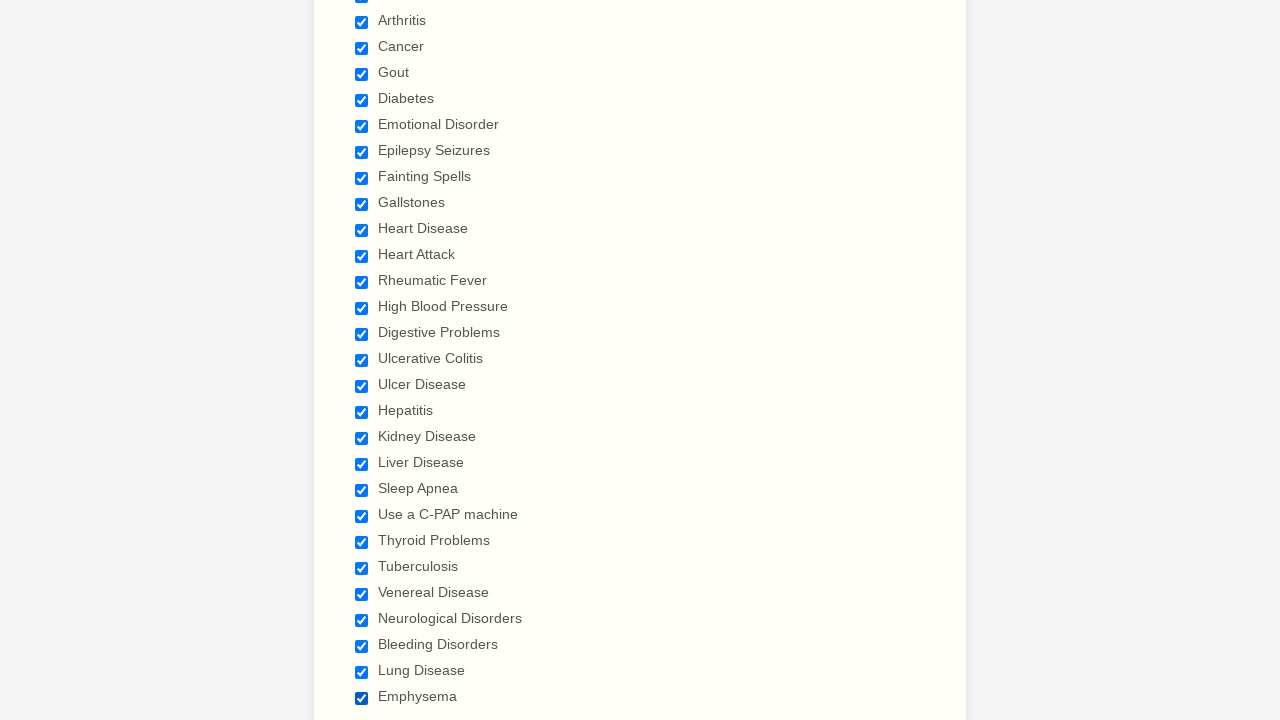

Verified checkbox at index 0 is selected
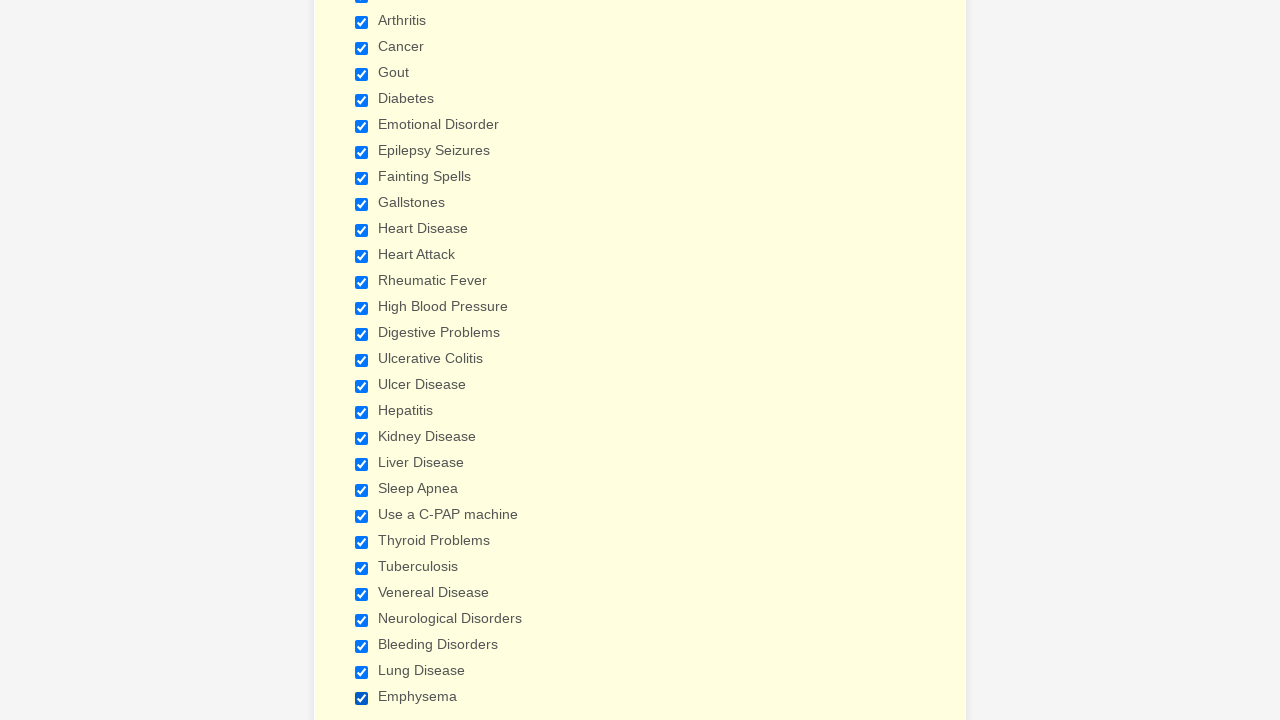

Verified checkbox at index 1 is selected
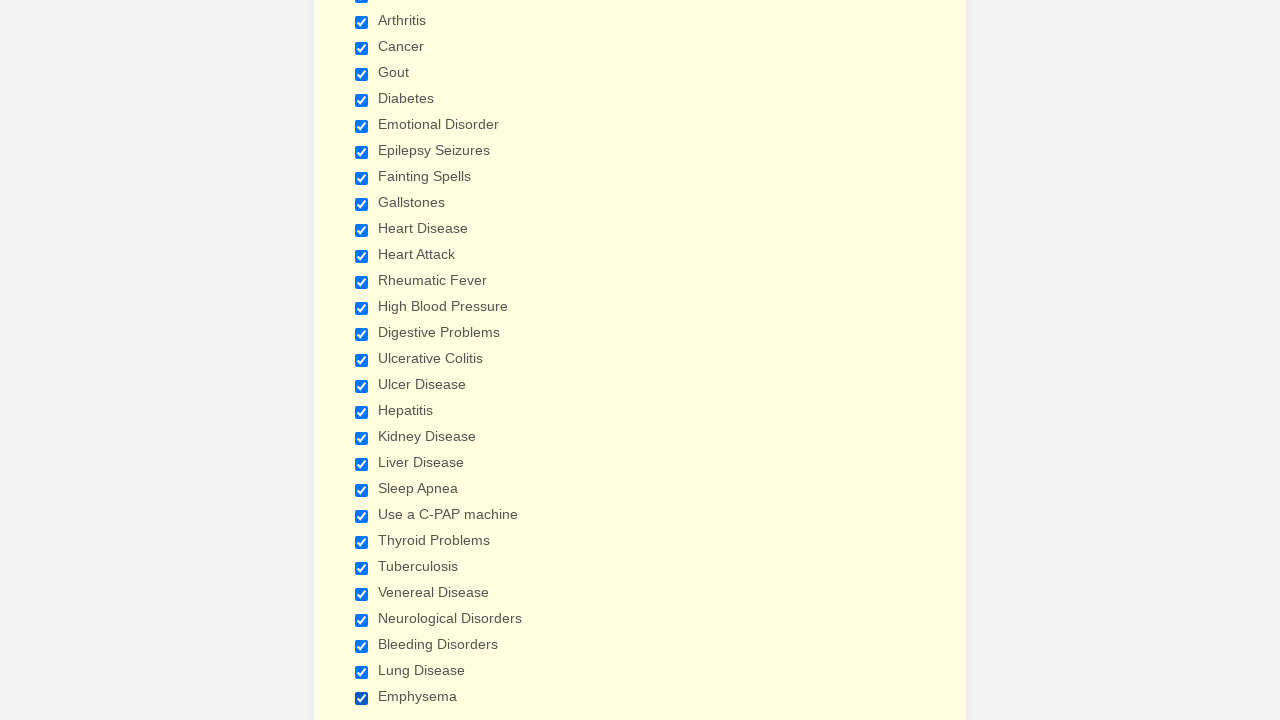

Verified checkbox at index 2 is selected
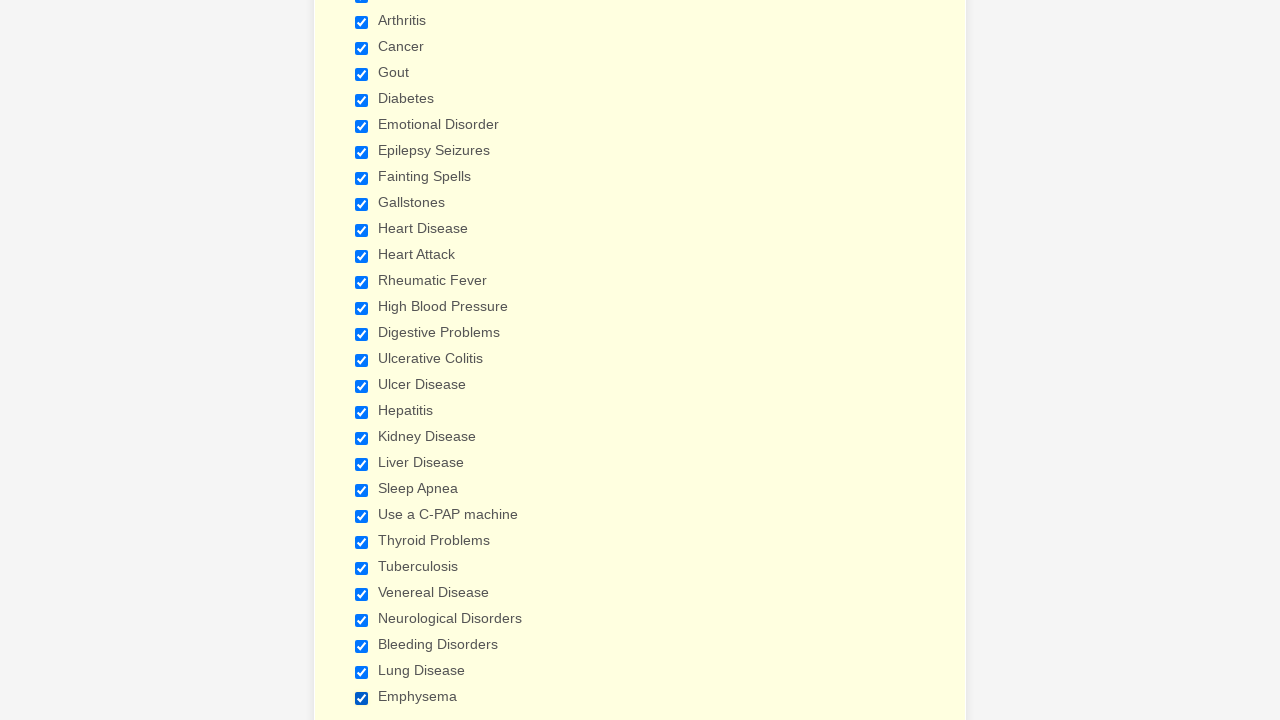

Verified checkbox at index 3 is selected
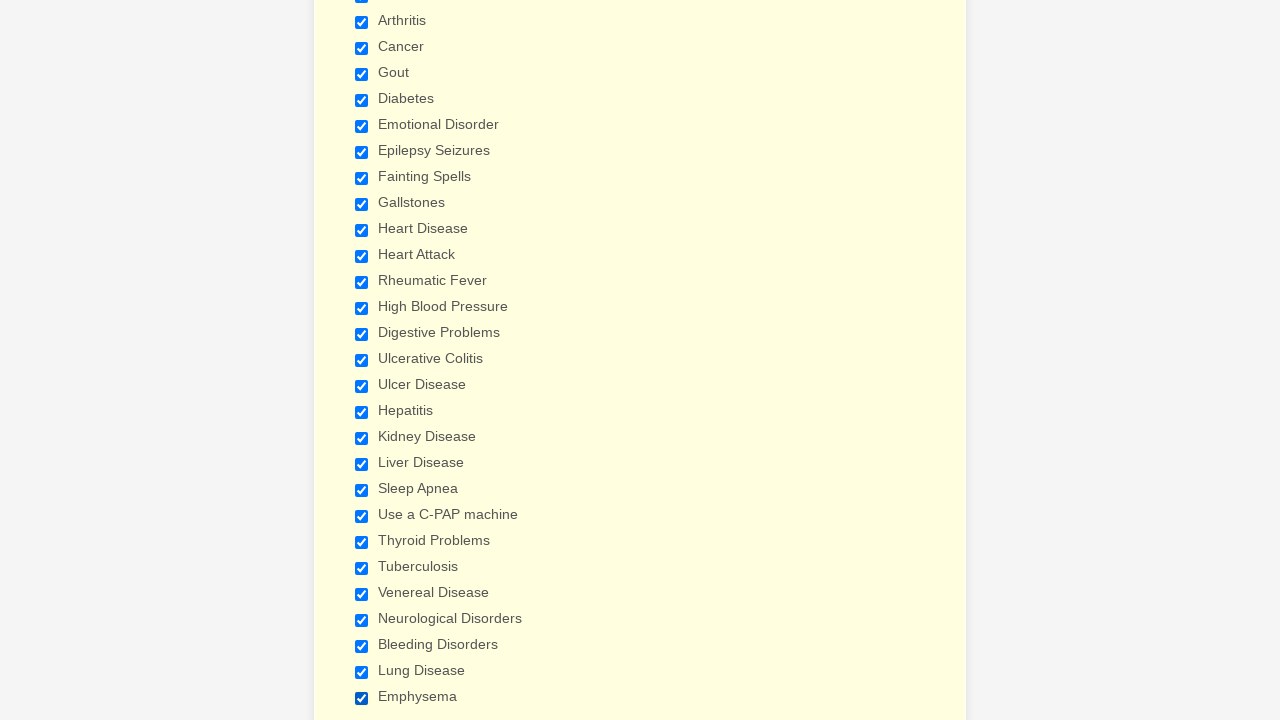

Verified checkbox at index 4 is selected
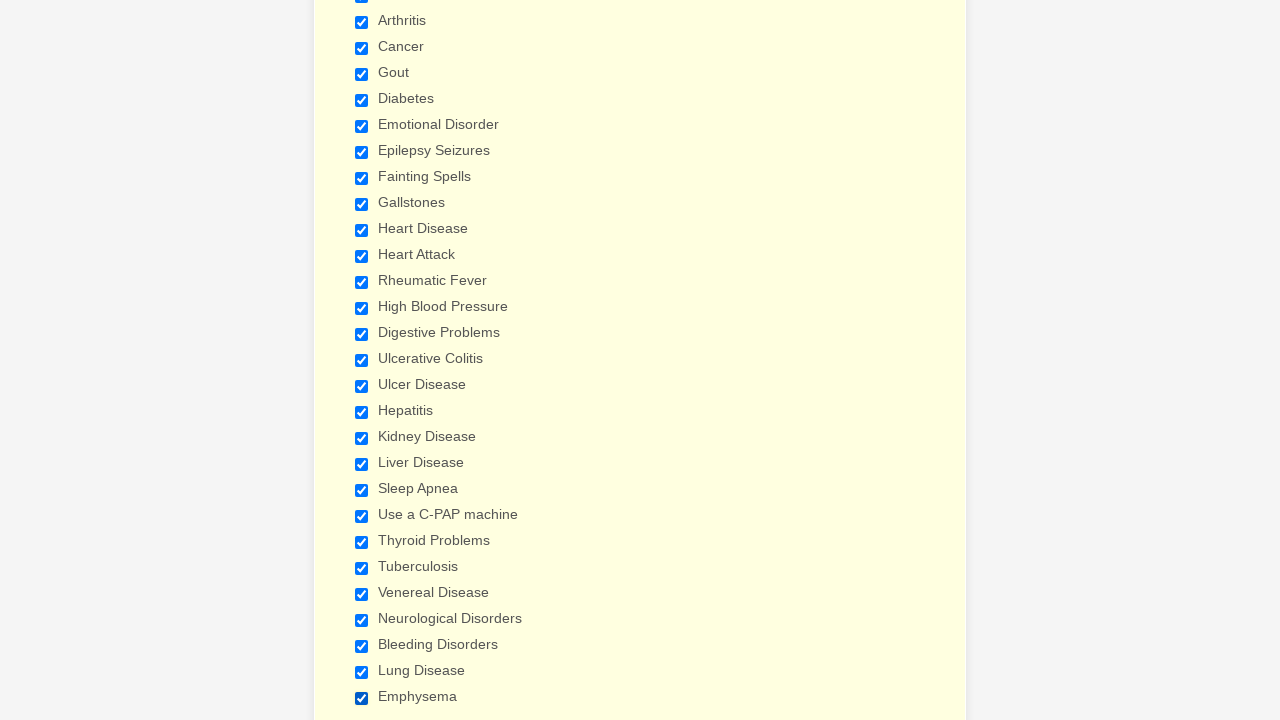

Verified checkbox at index 5 is selected
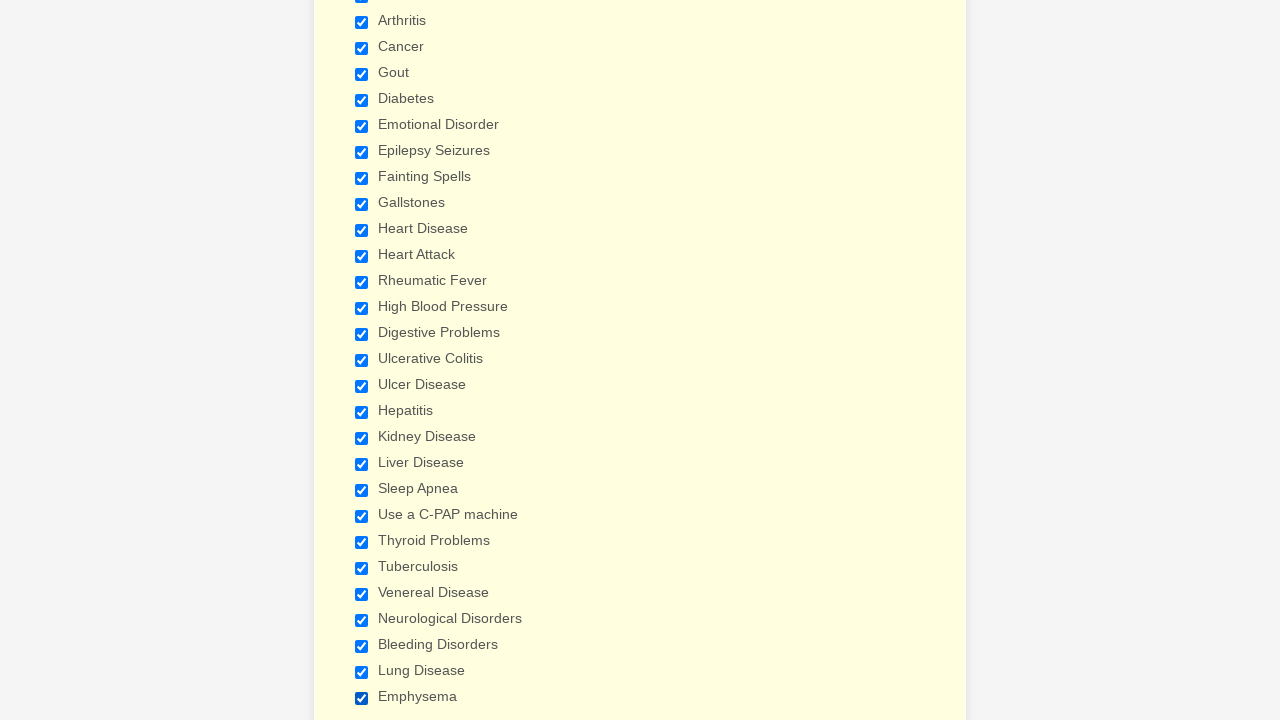

Verified checkbox at index 6 is selected
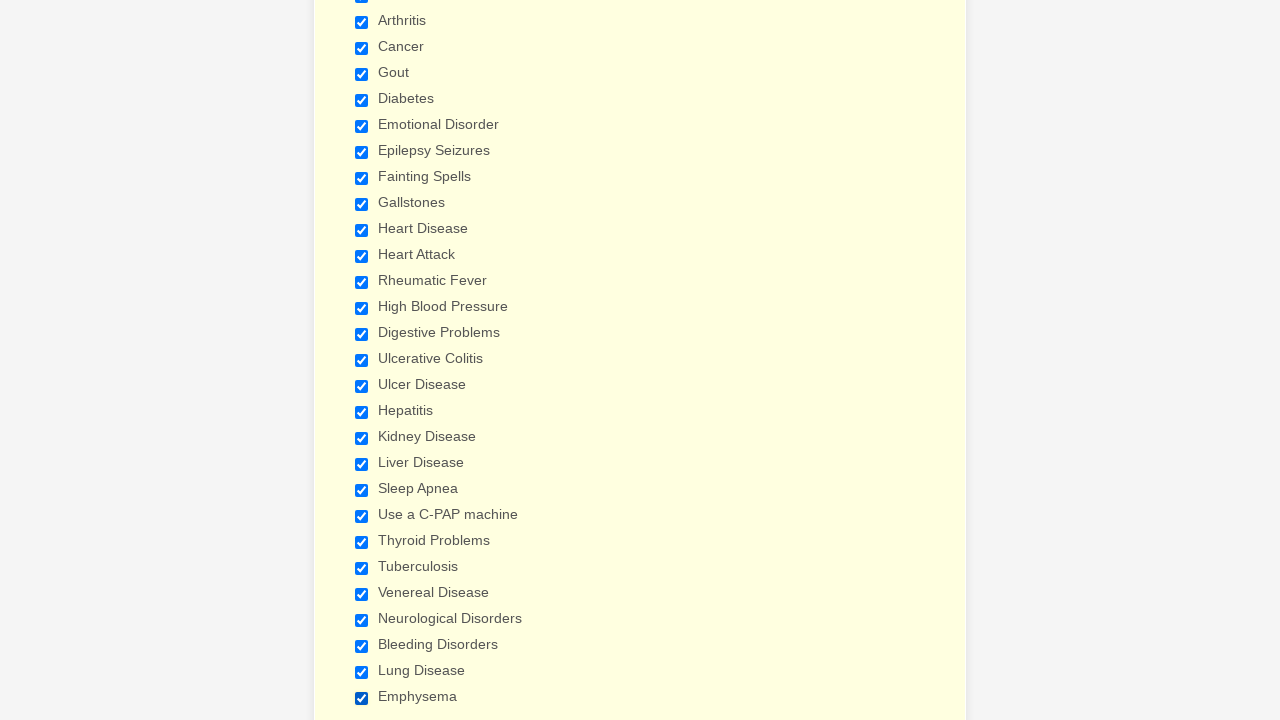

Verified checkbox at index 7 is selected
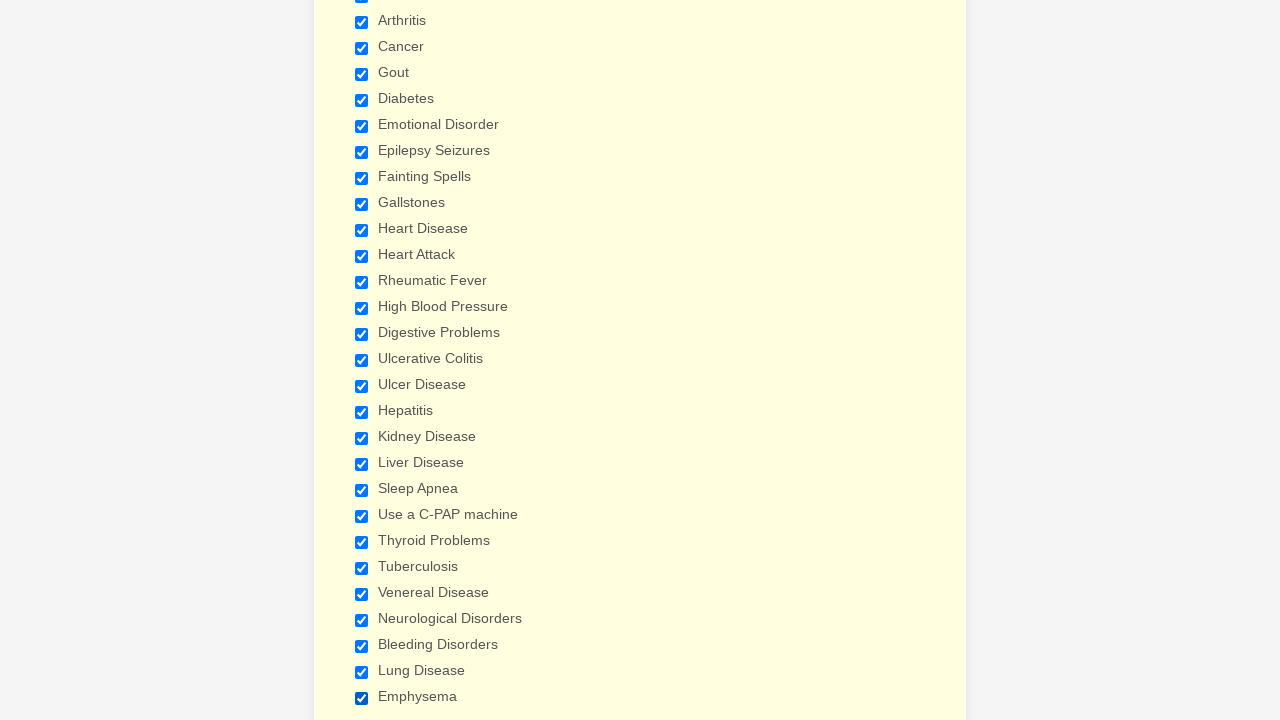

Verified checkbox at index 8 is selected
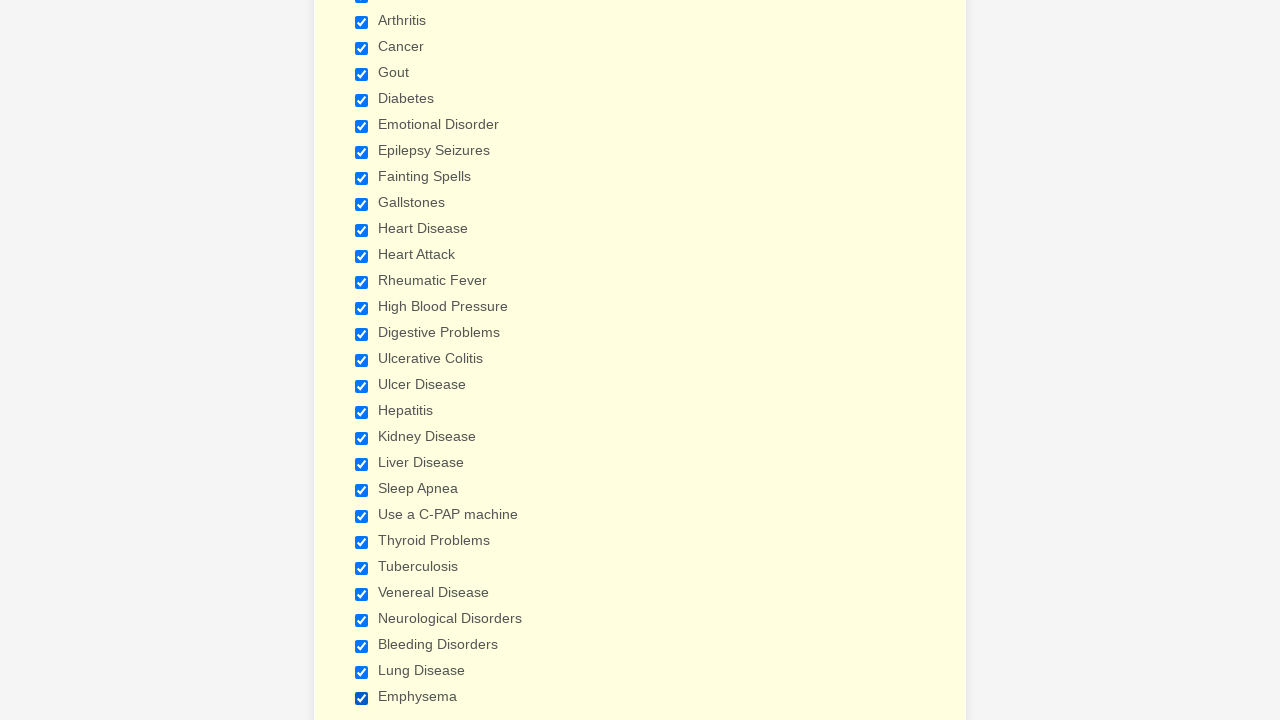

Verified checkbox at index 9 is selected
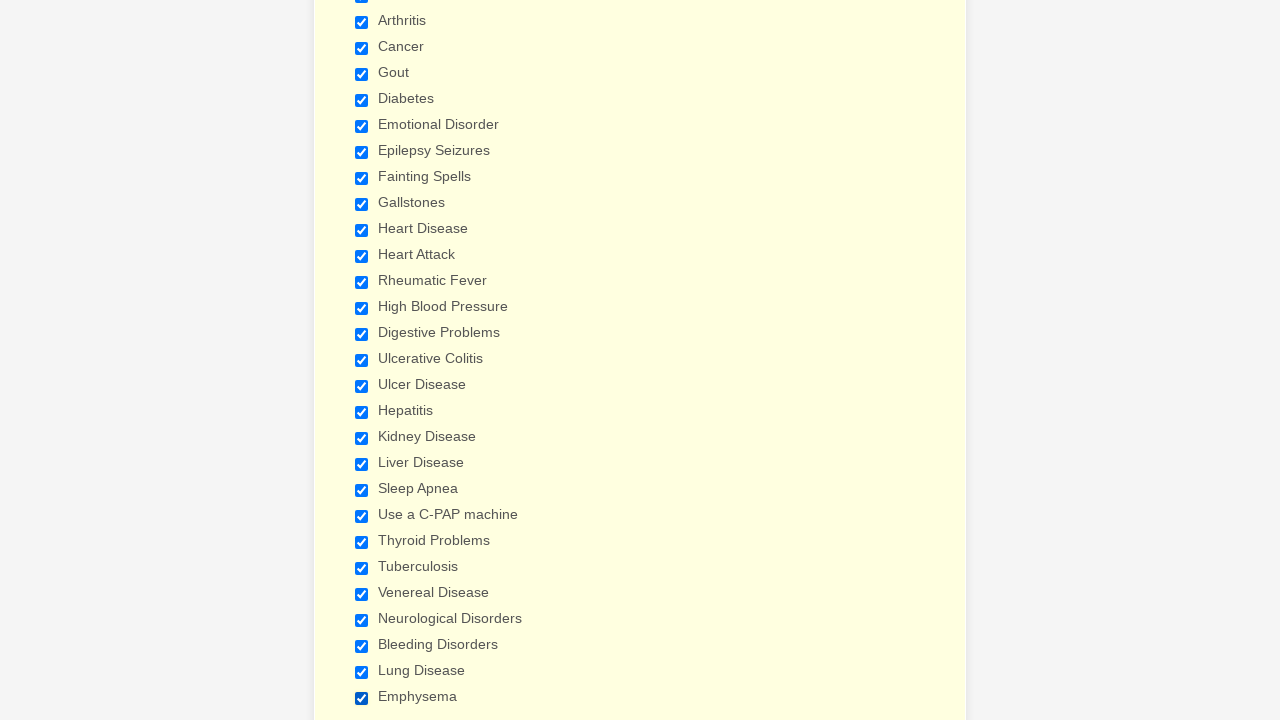

Verified checkbox at index 10 is selected
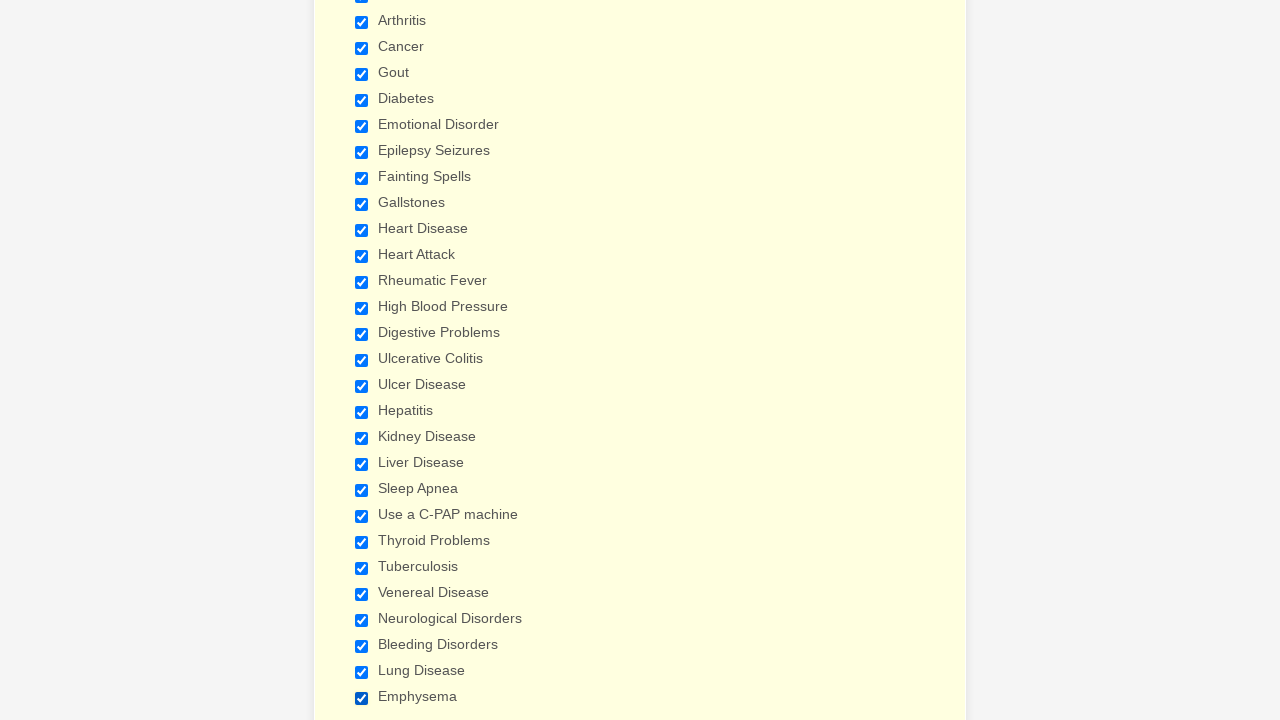

Verified checkbox at index 11 is selected
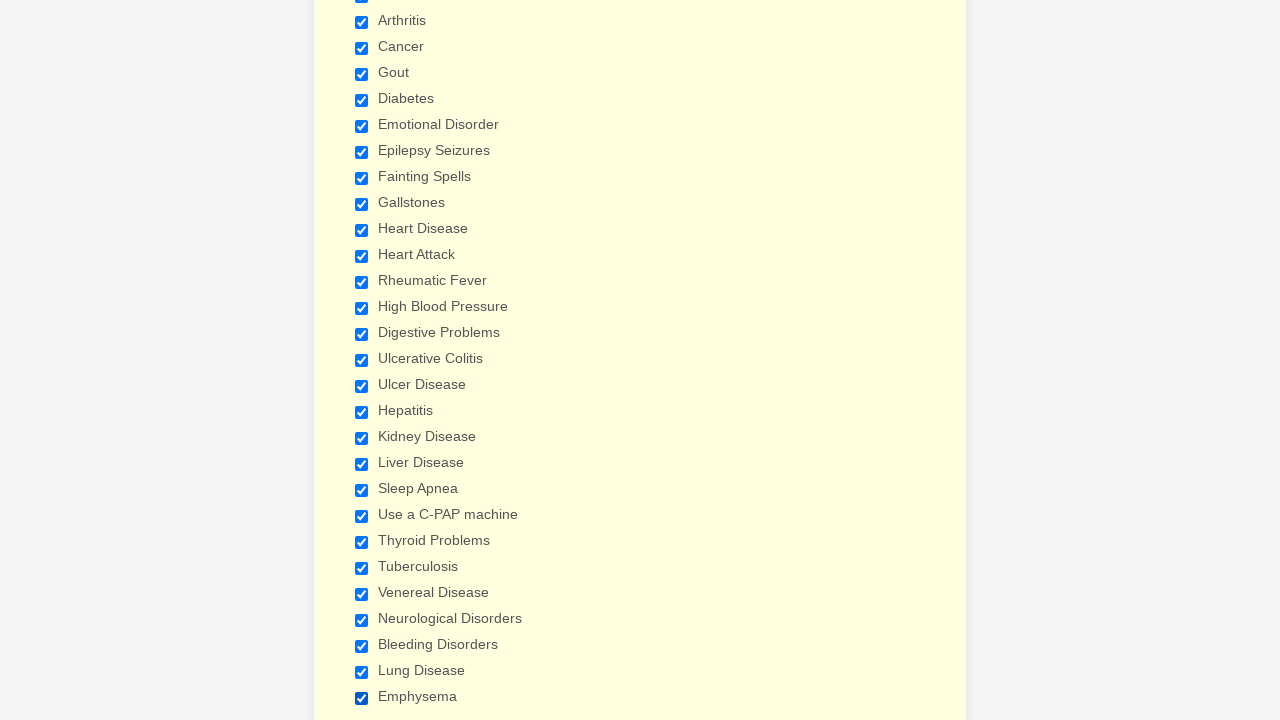

Verified checkbox at index 12 is selected
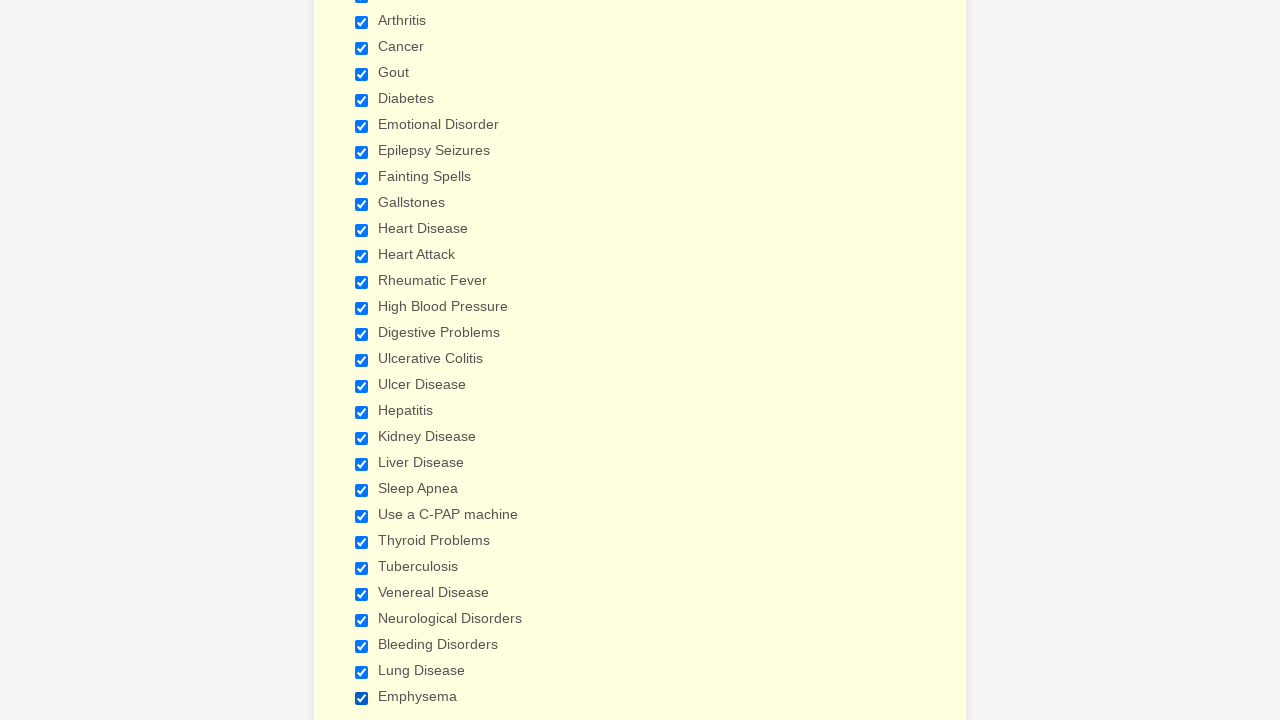

Verified checkbox at index 13 is selected
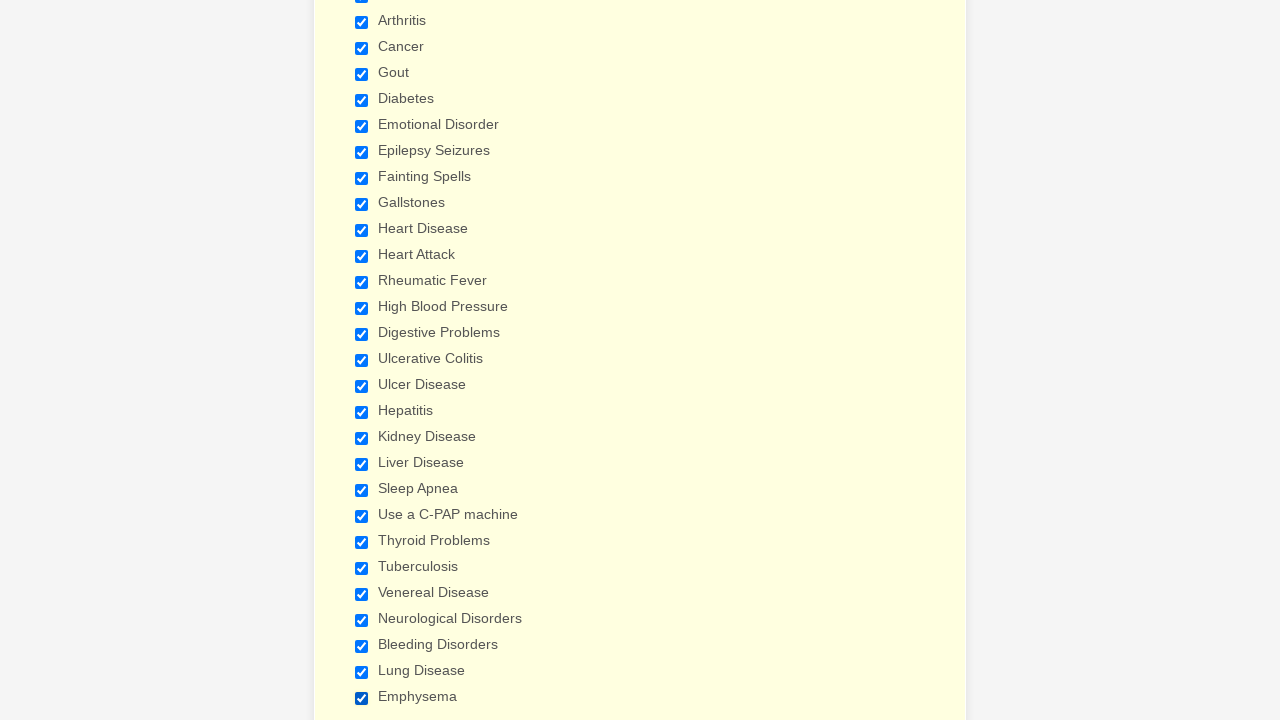

Verified checkbox at index 14 is selected
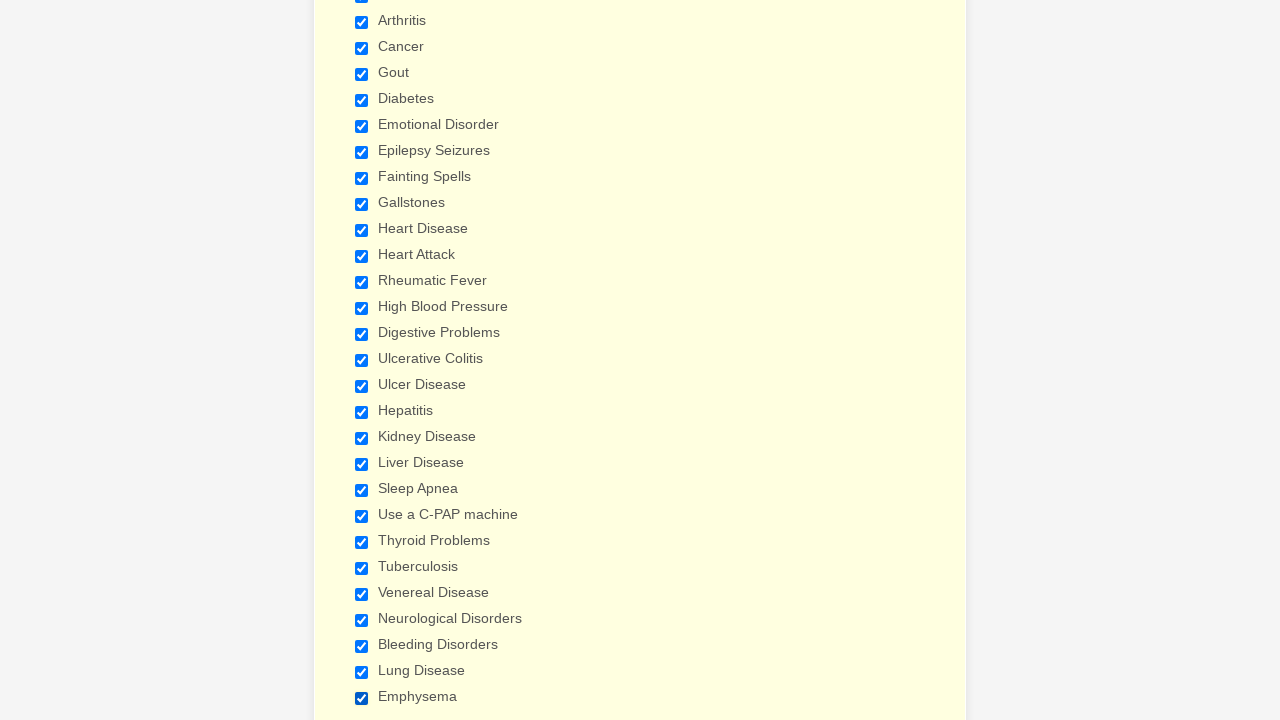

Verified checkbox at index 15 is selected
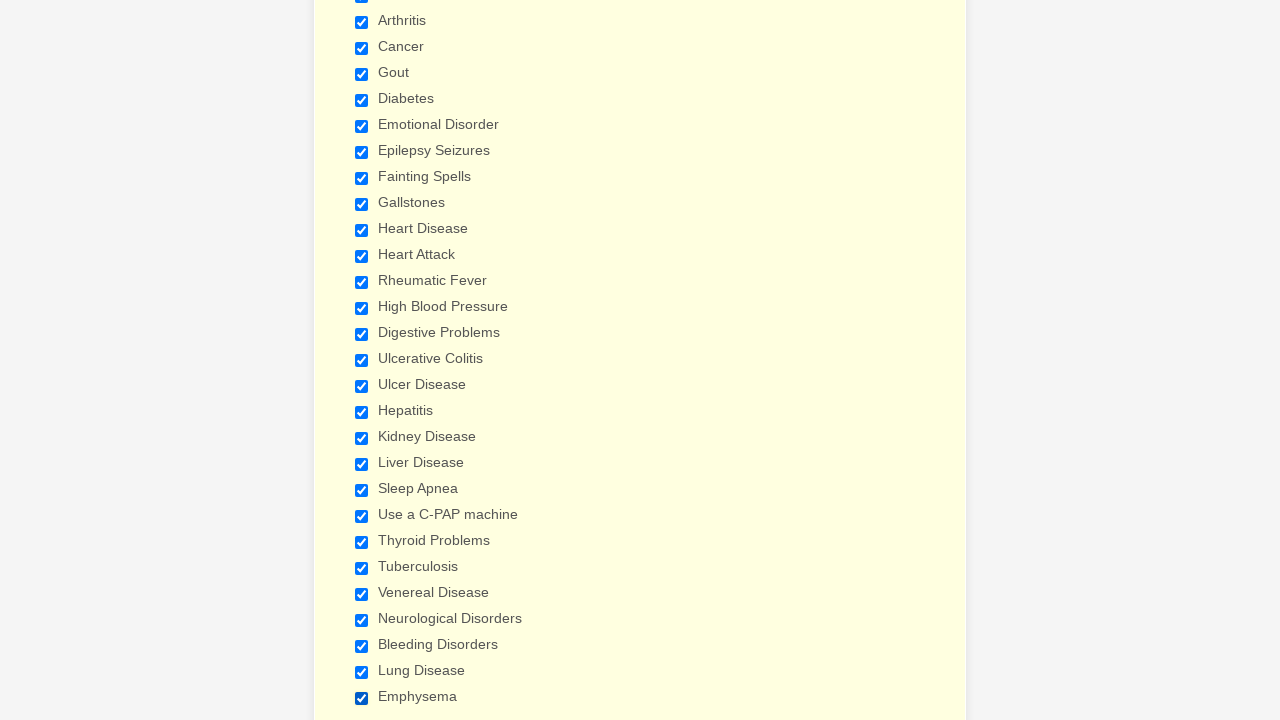

Verified checkbox at index 16 is selected
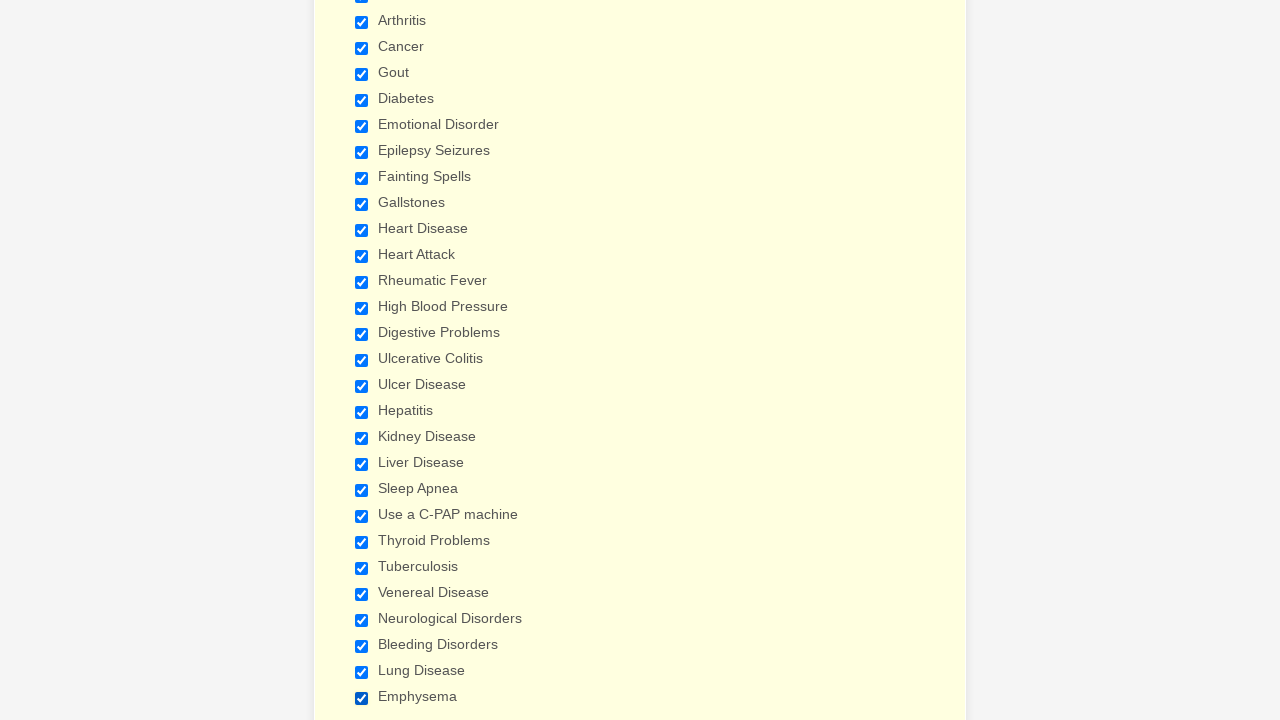

Verified checkbox at index 17 is selected
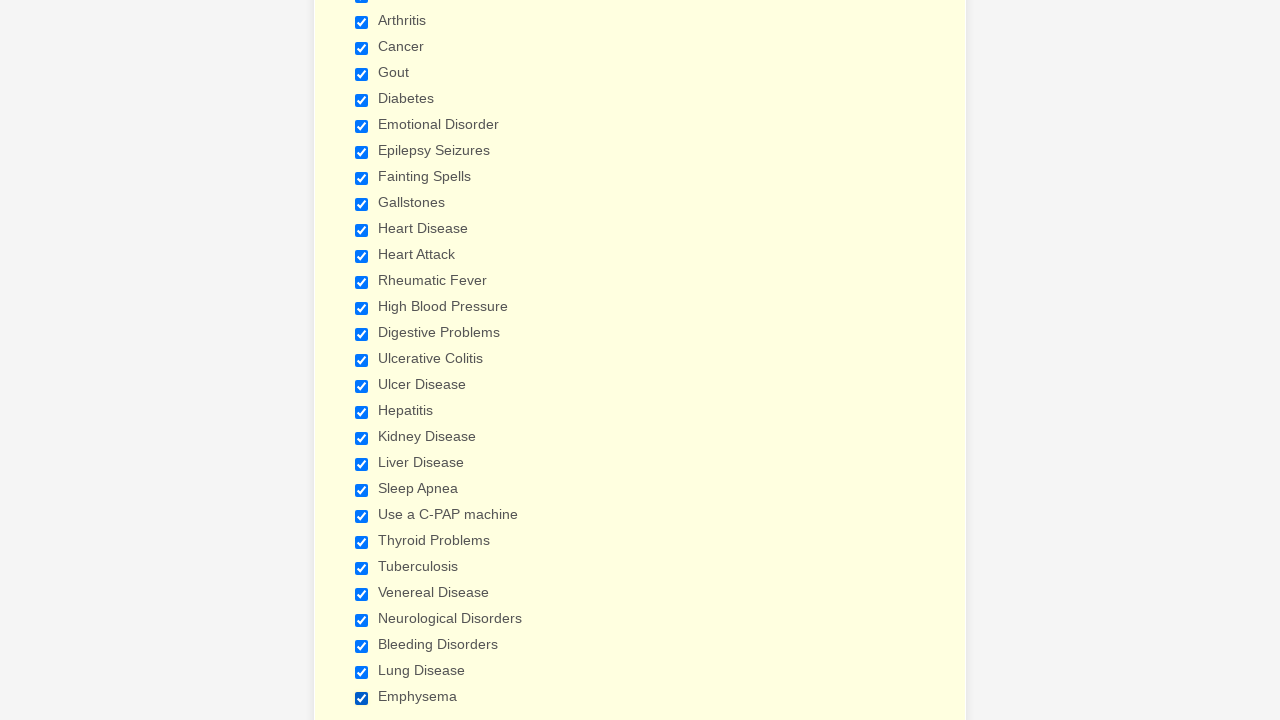

Verified checkbox at index 18 is selected
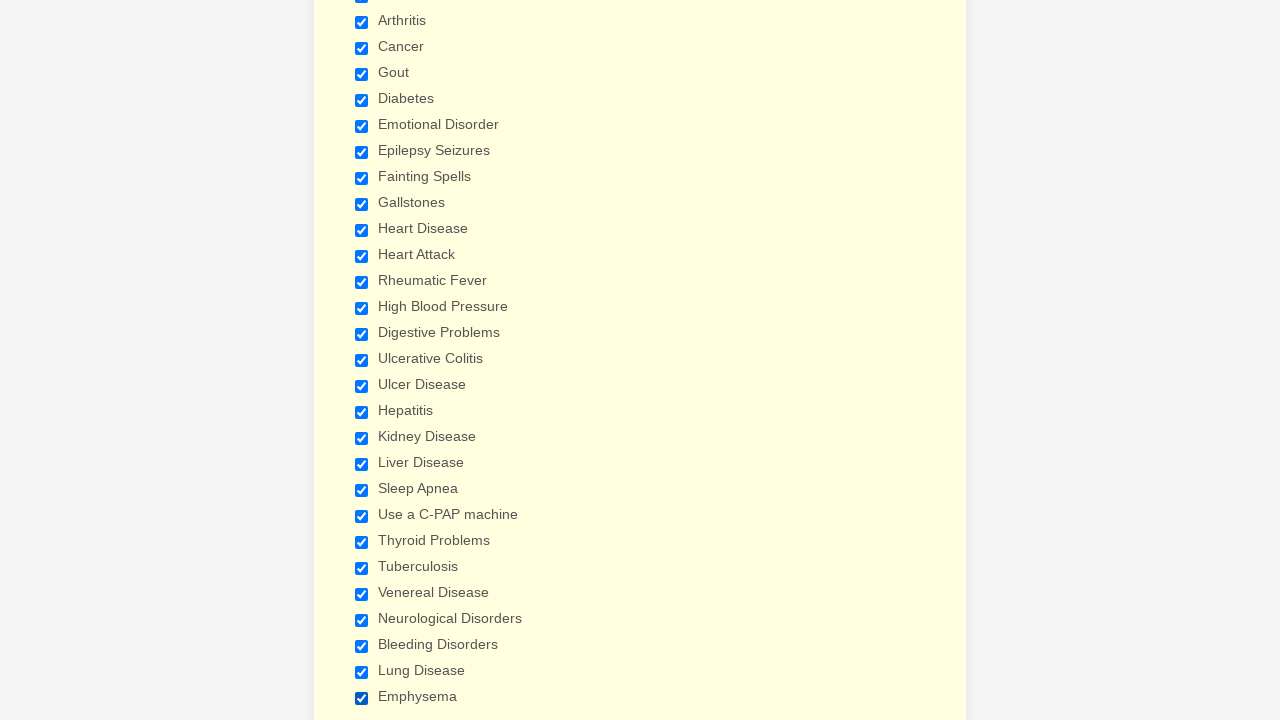

Verified checkbox at index 19 is selected
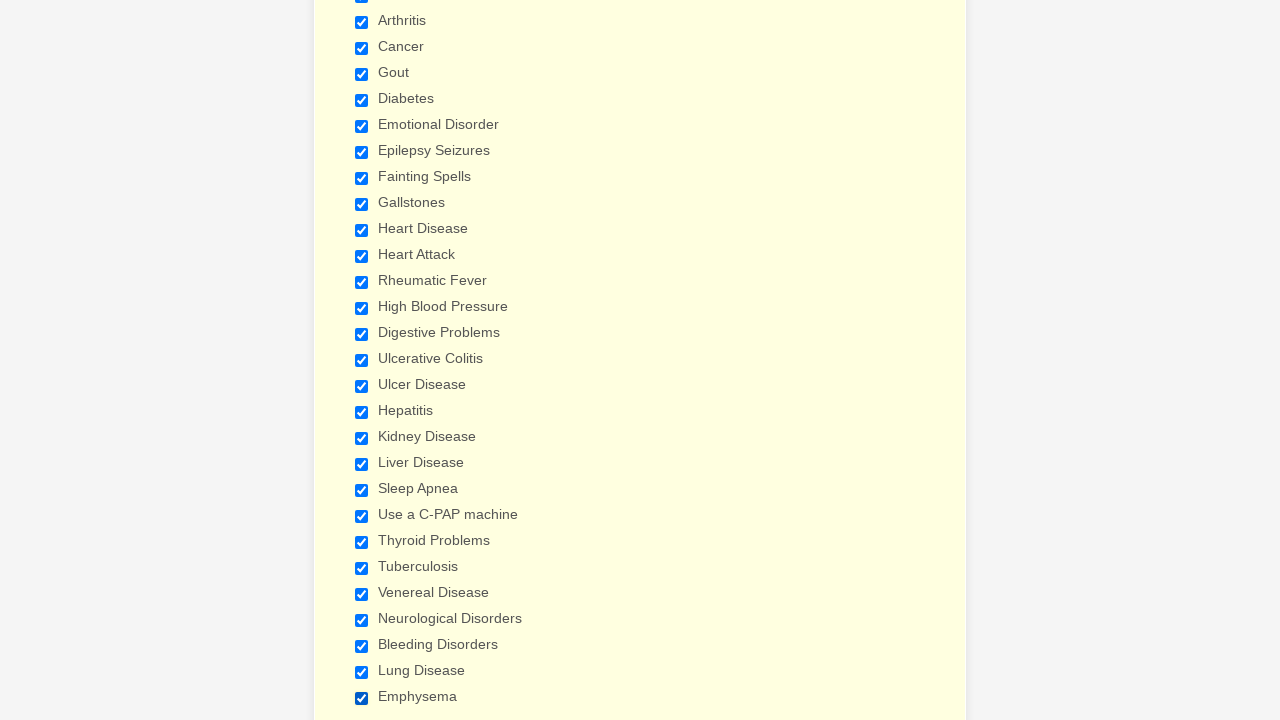

Verified checkbox at index 20 is selected
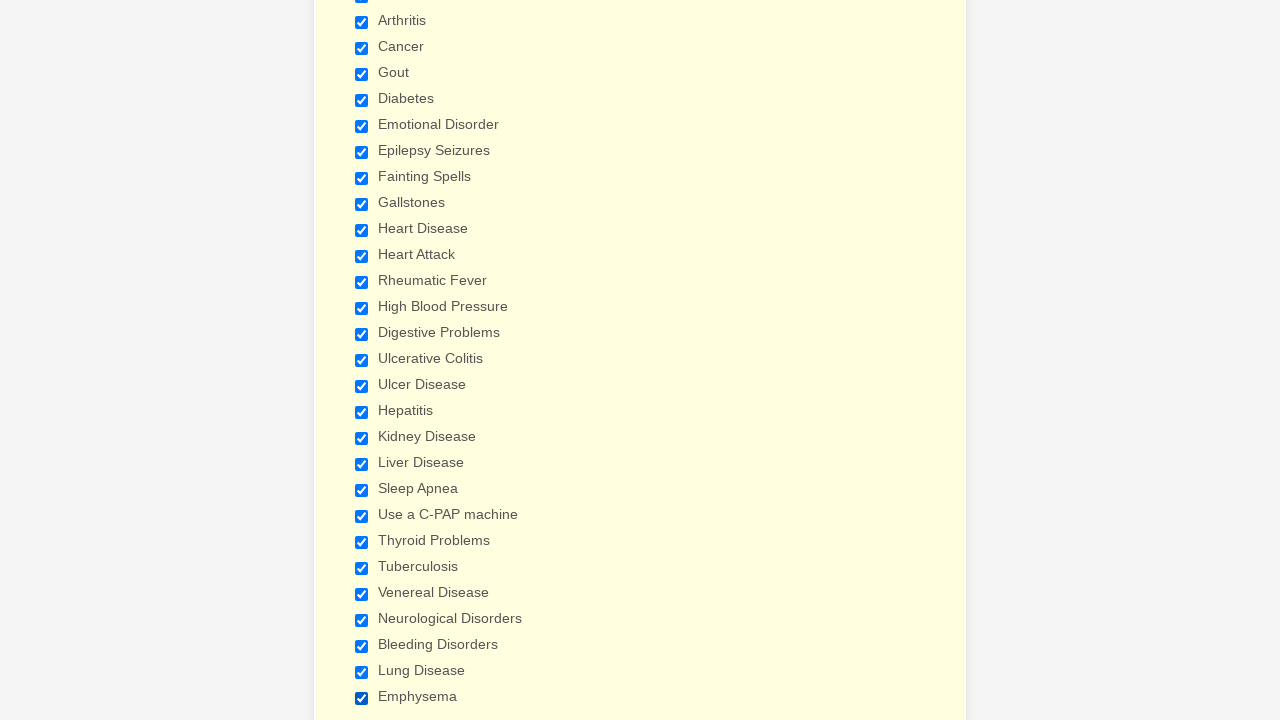

Verified checkbox at index 21 is selected
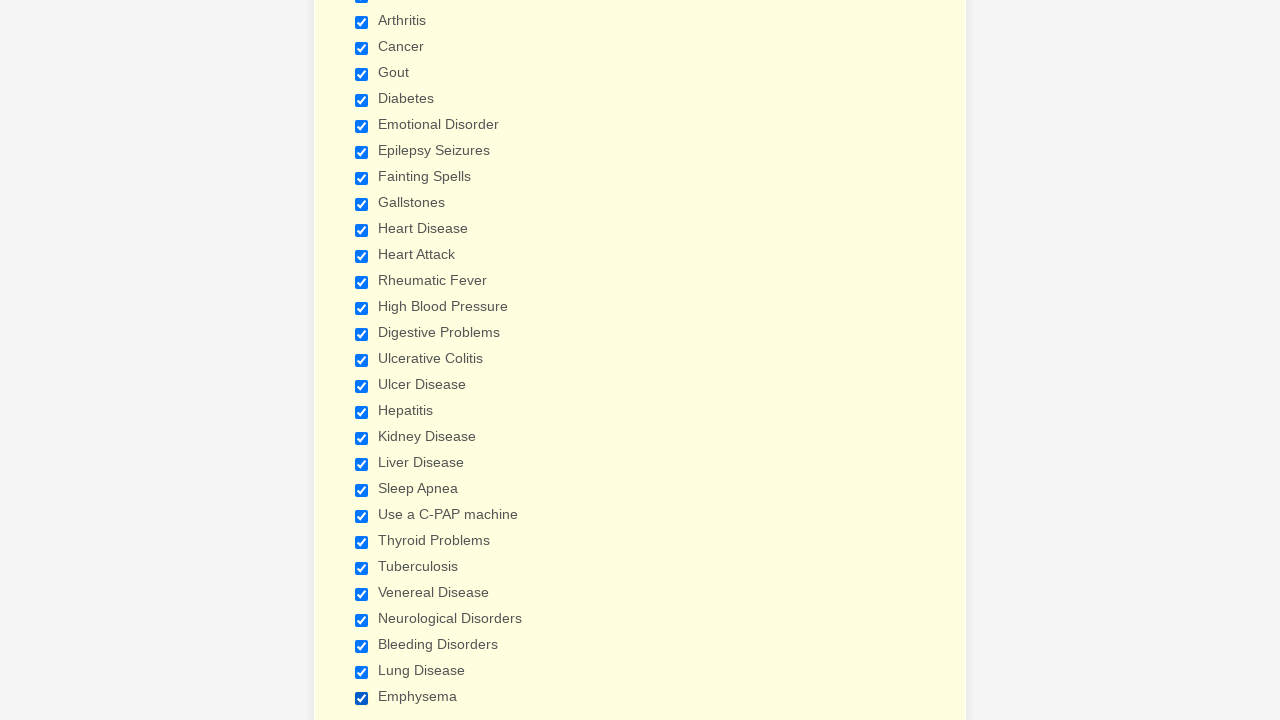

Verified checkbox at index 22 is selected
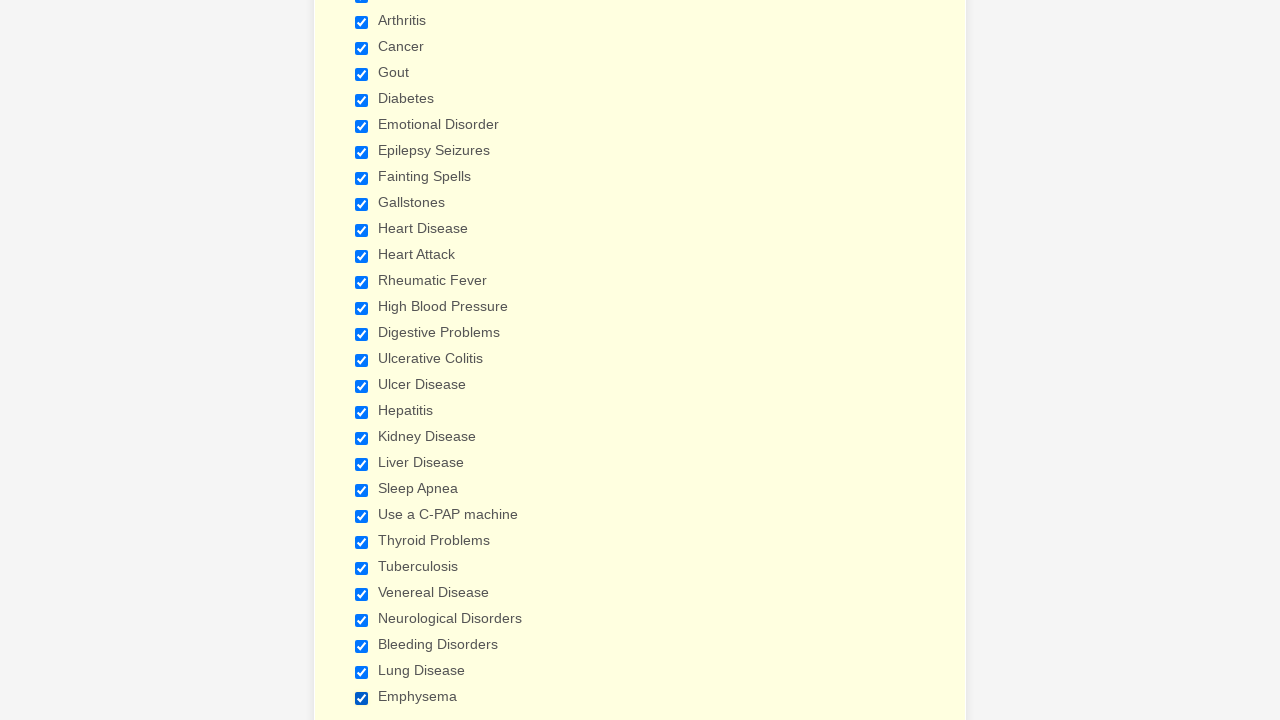

Verified checkbox at index 23 is selected
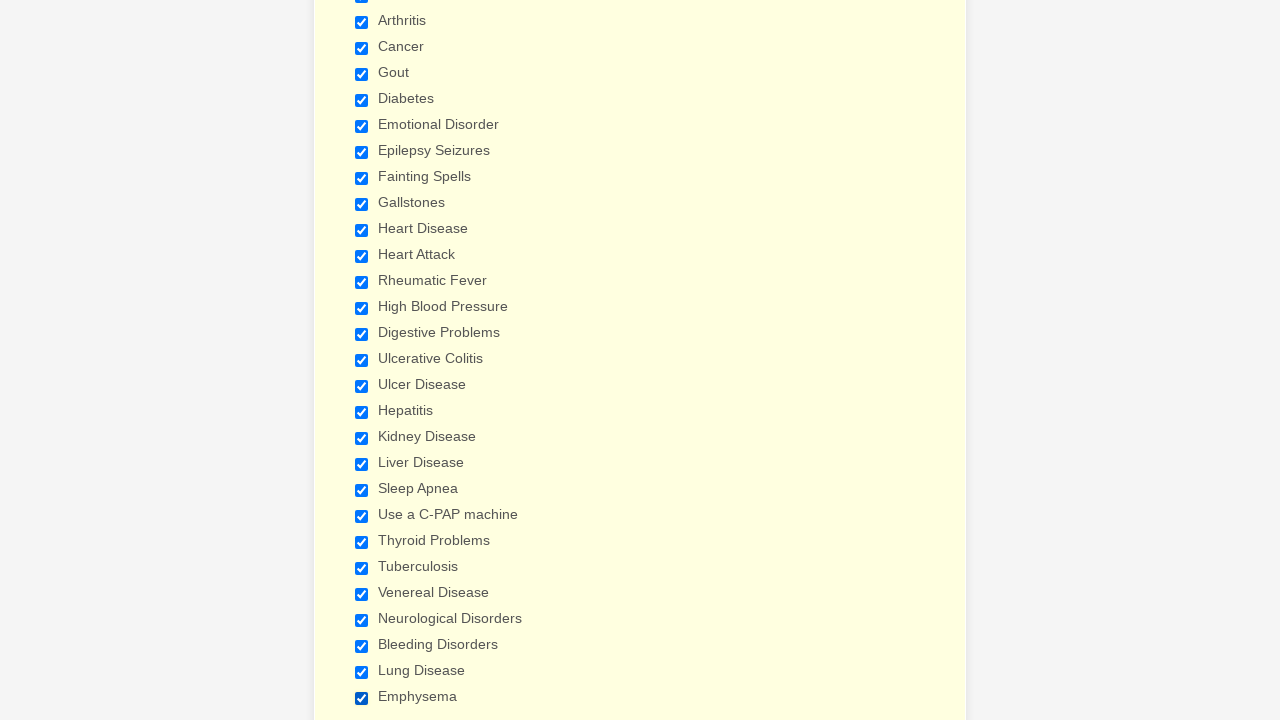

Verified checkbox at index 24 is selected
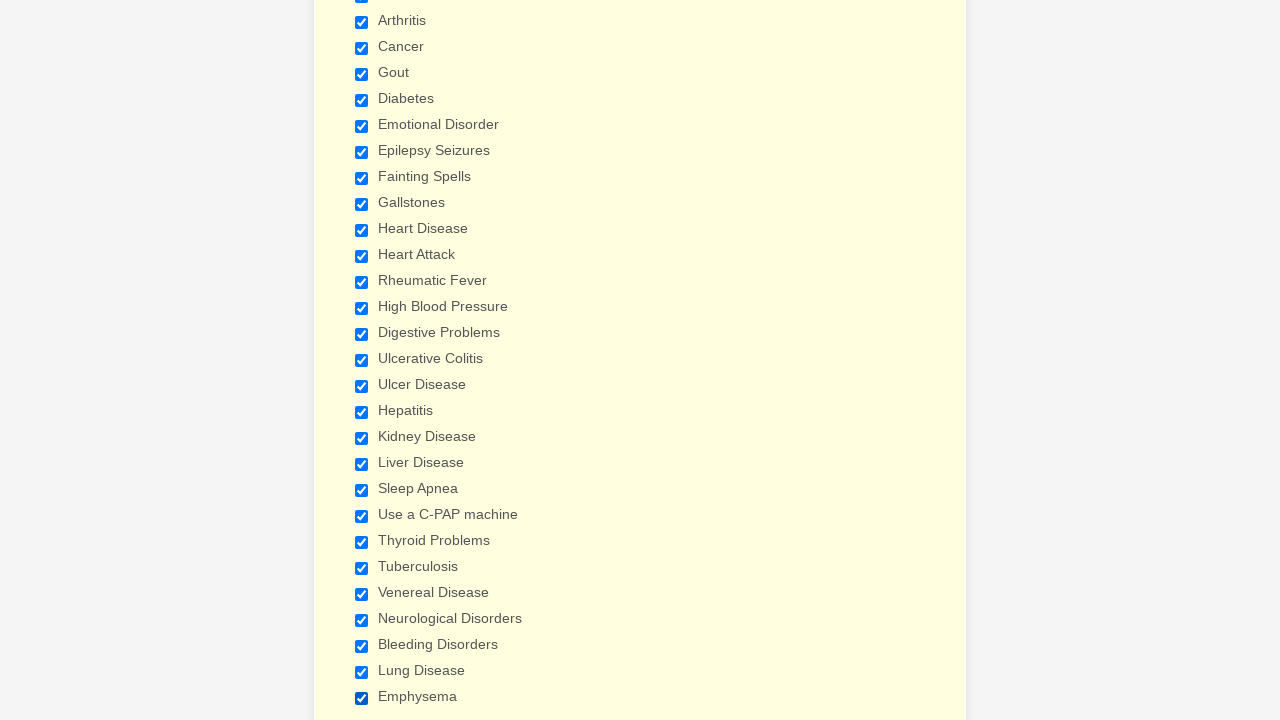

Verified checkbox at index 25 is selected
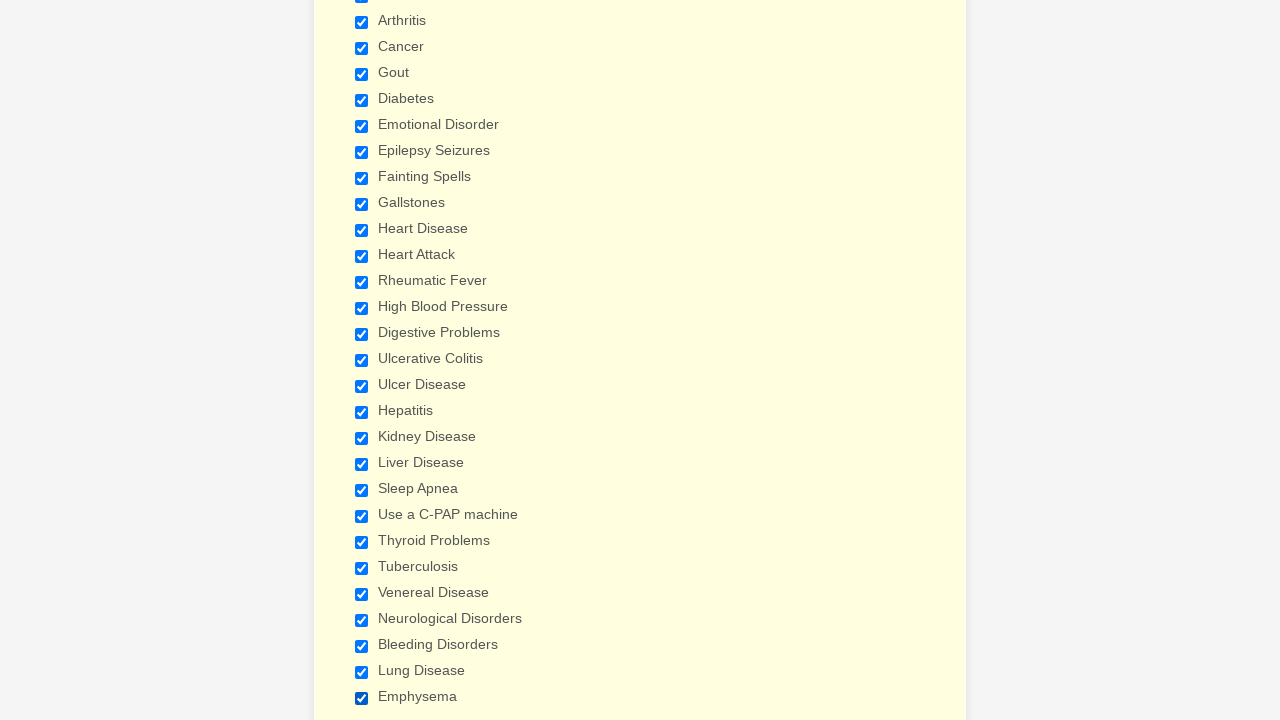

Verified checkbox at index 26 is selected
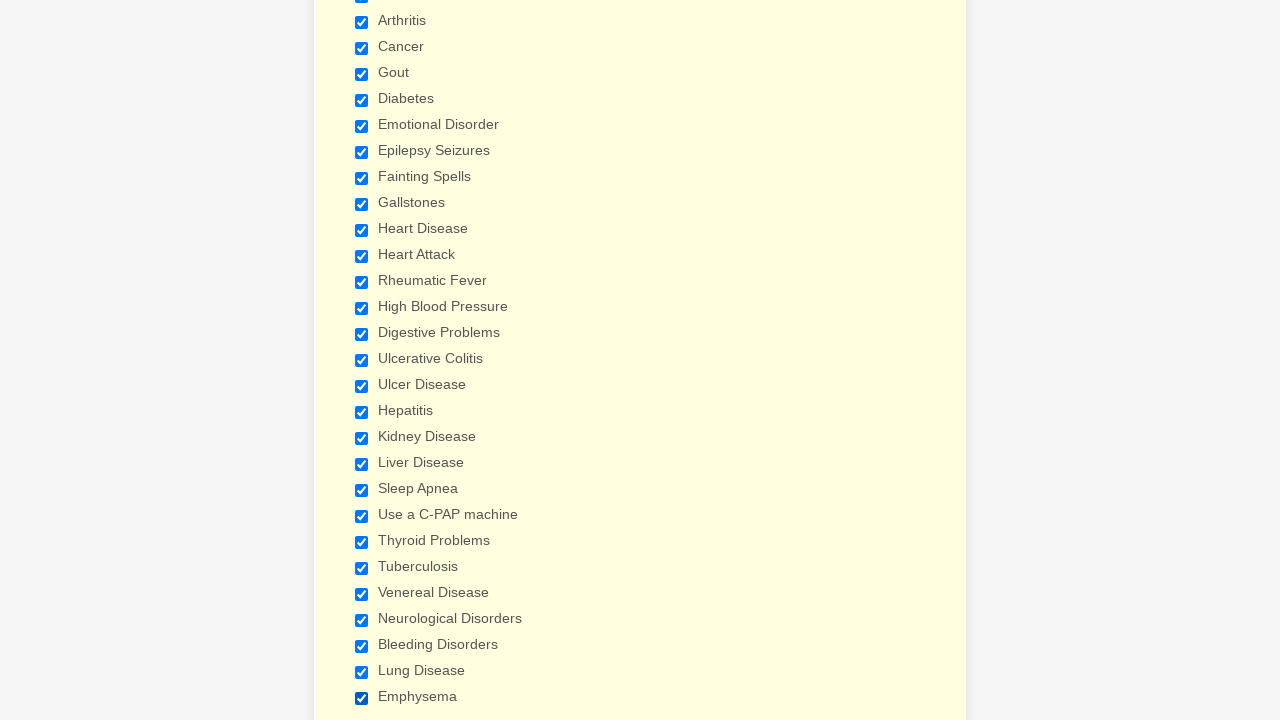

Verified checkbox at index 27 is selected
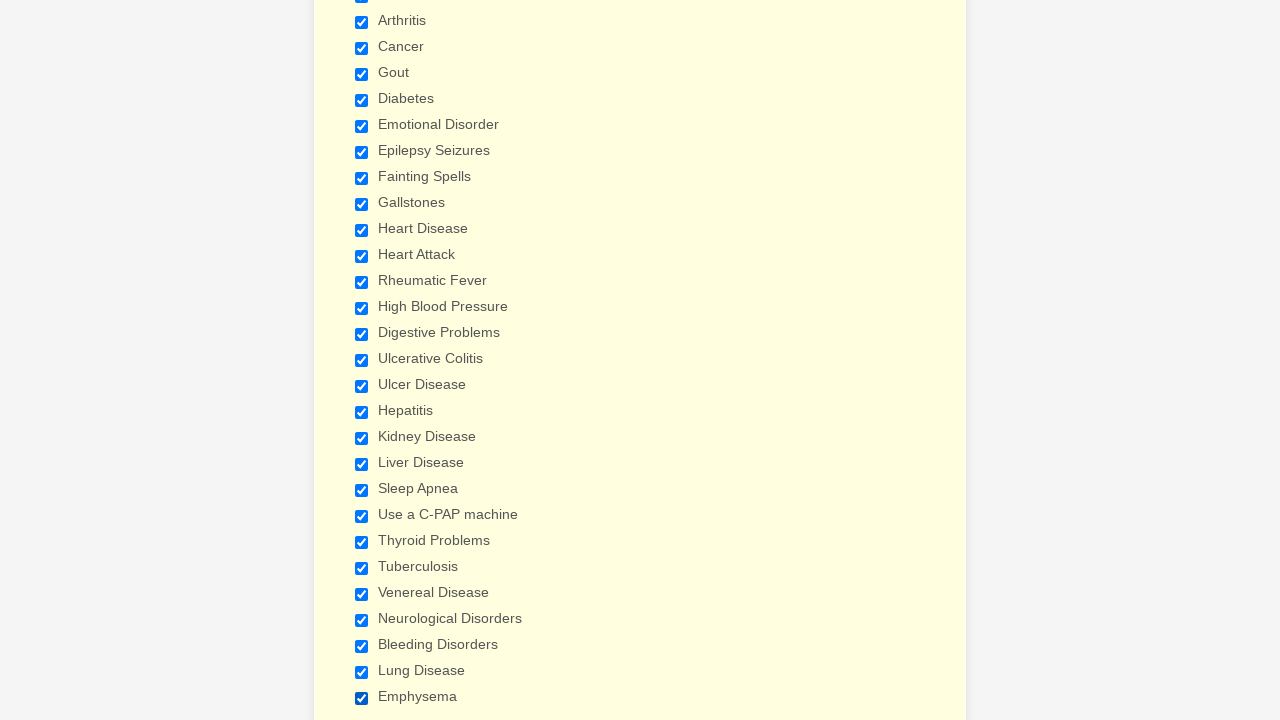

Verified checkbox at index 28 is selected
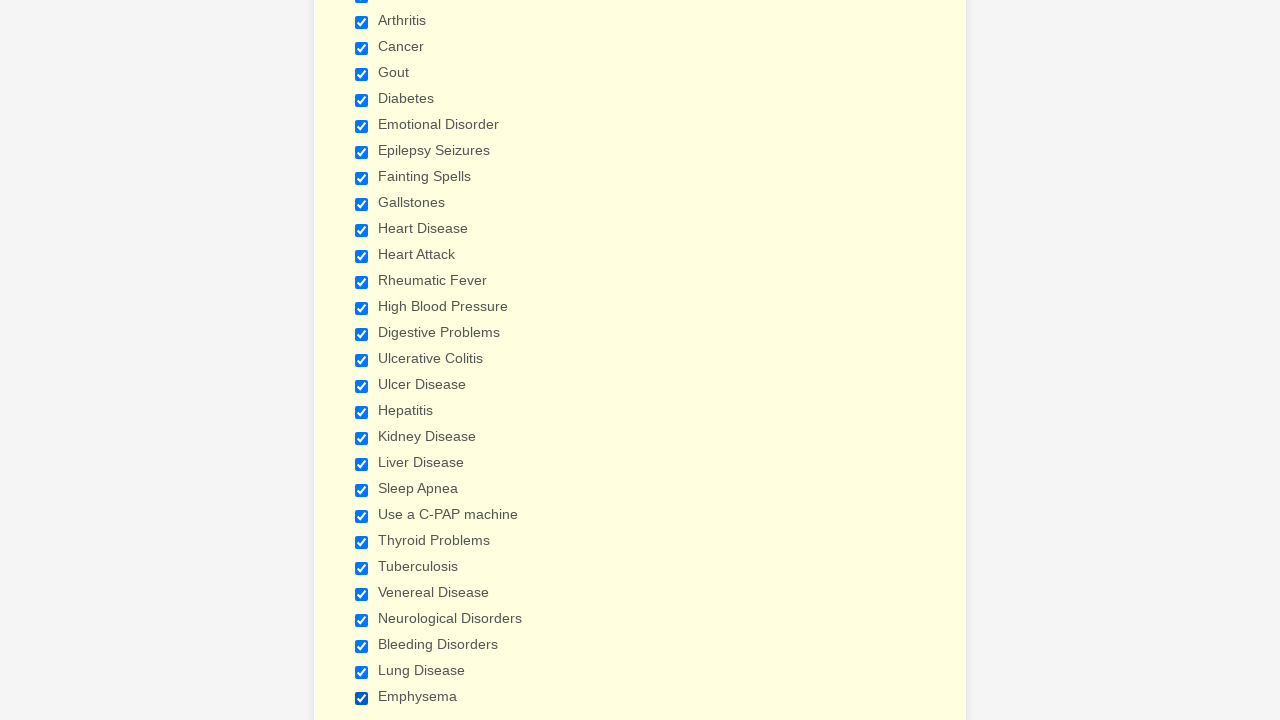

Cleared all cookies from the context
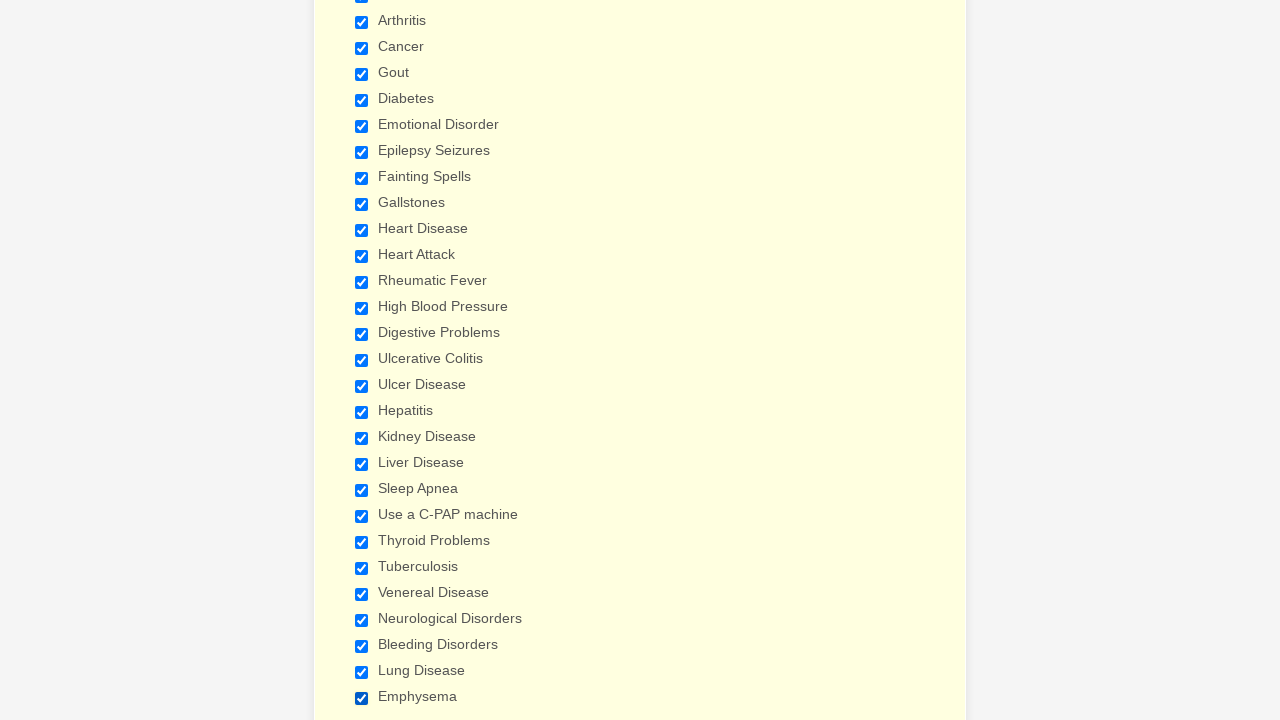

Reloaded the page to reset checkbox states
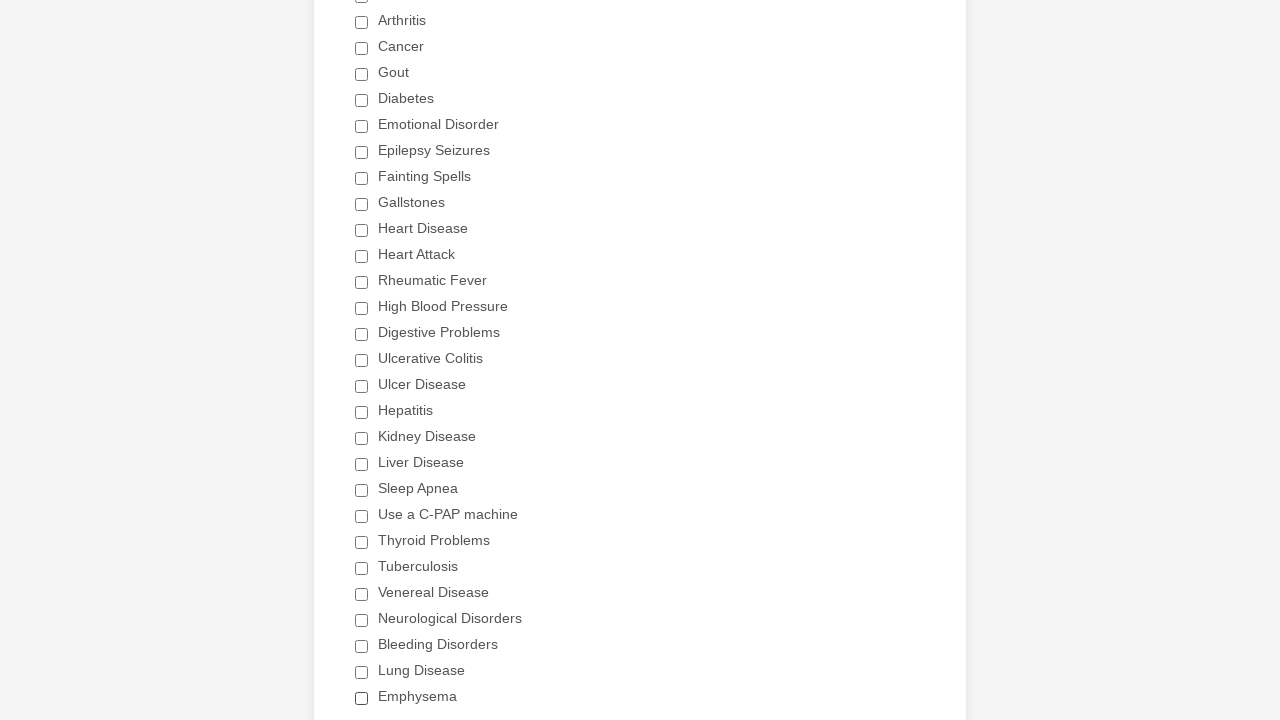

Waited for checkboxes to reload after page refresh
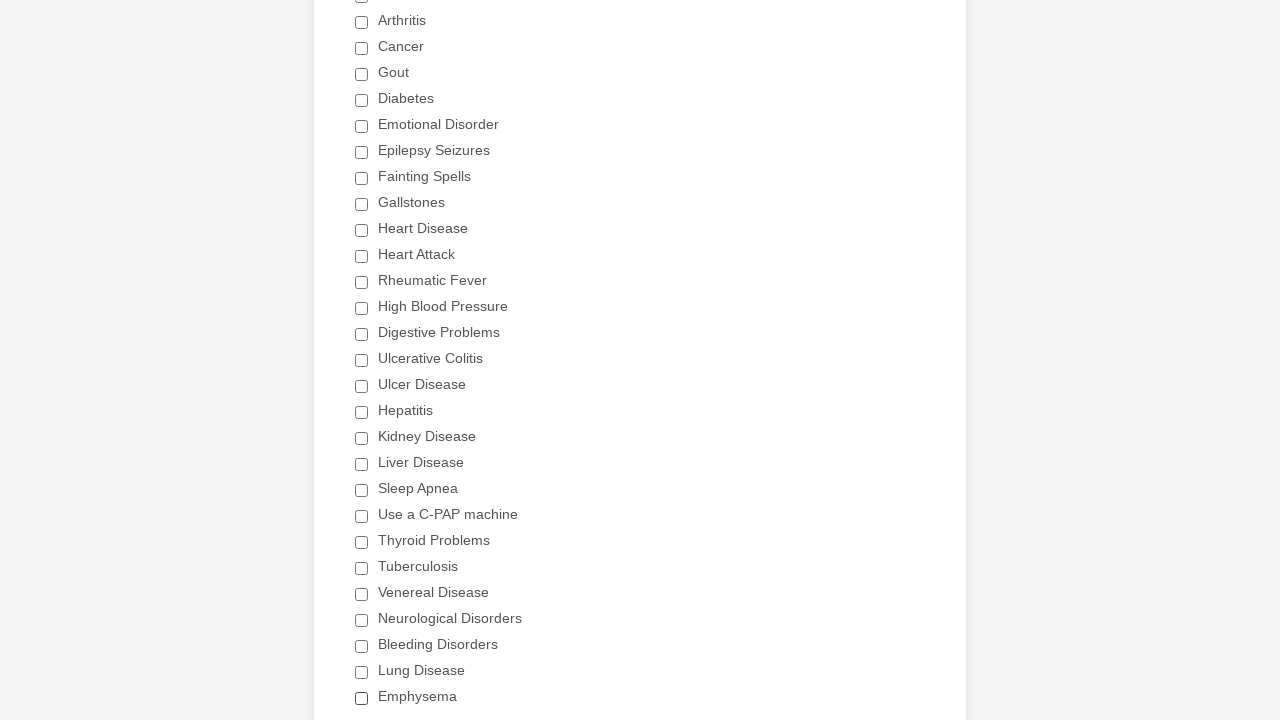

Located all checkboxes again after page reload
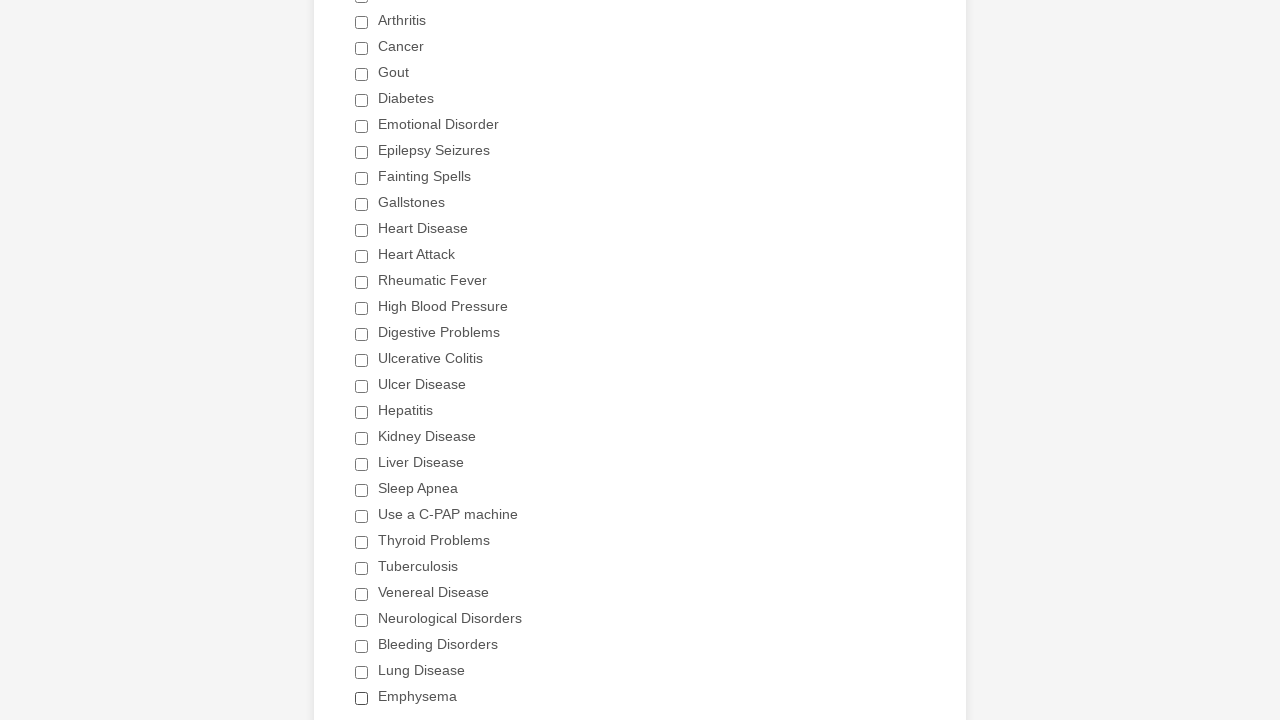

Verified 29 checkboxes are present after reload
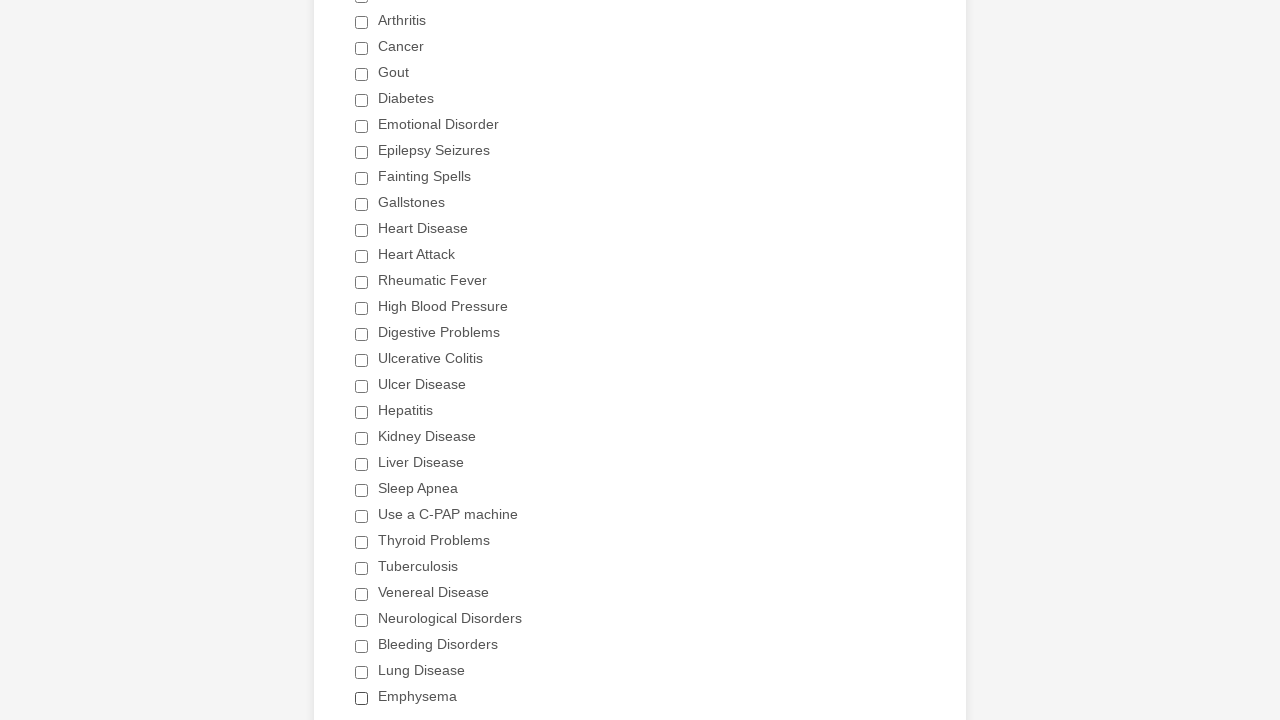

Selected the 'Heart Attack' checkbox at (362, 256) on div.form-single-column input[type='checkbox'] >> nth=11
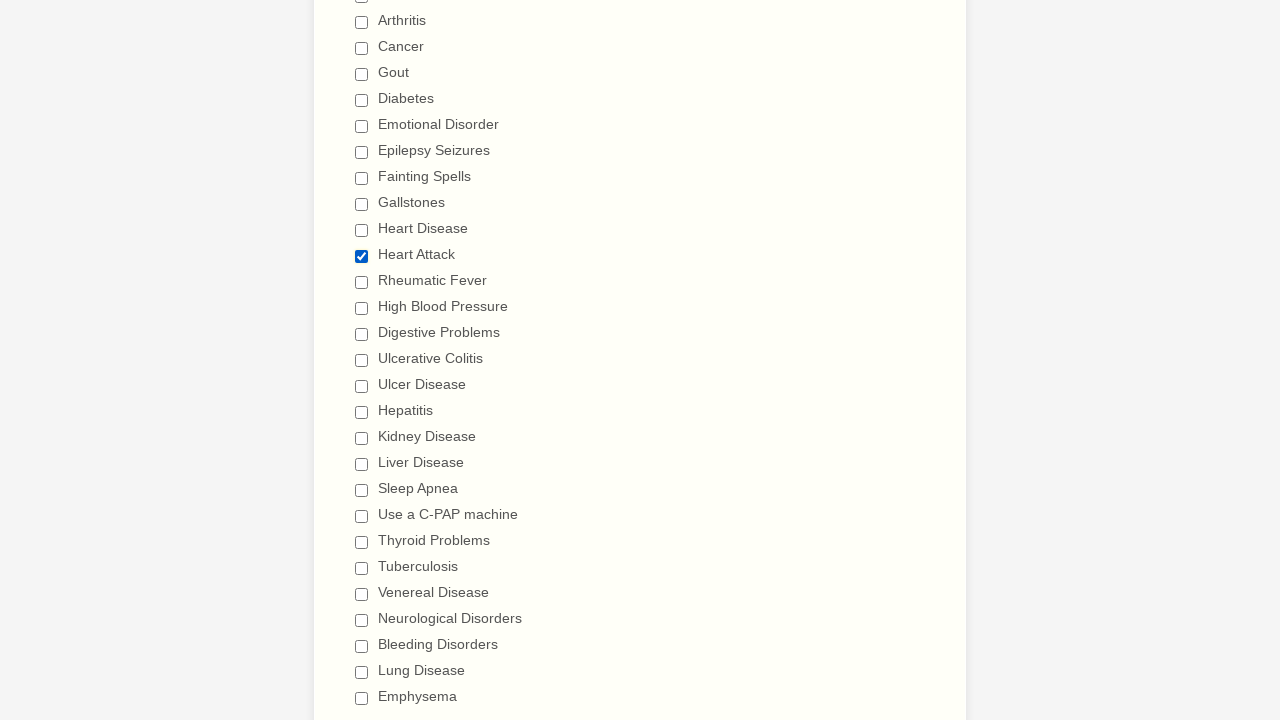

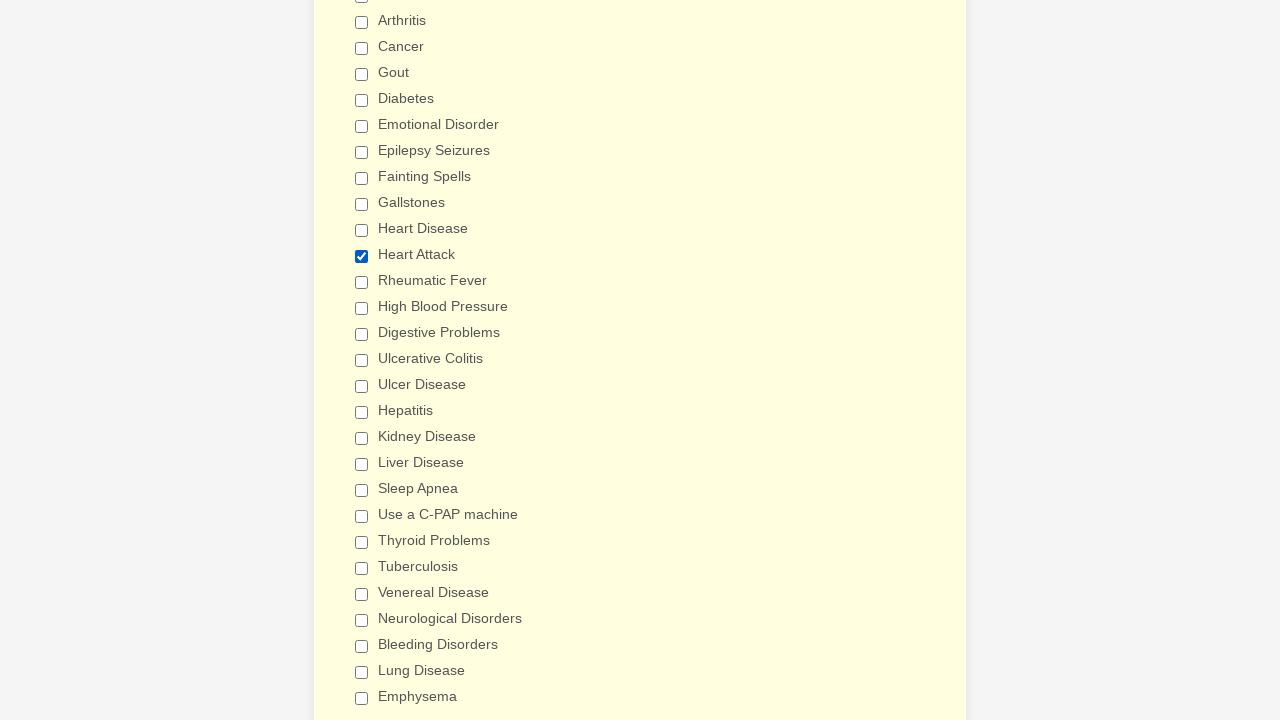